Tests the Sloganizer app by repeatedly clicking a button 22 times to generate different slogans

Starting URL: https://eviltester.github.io/TestingApp/apps/sloganizer/version/3/sloganizer.html

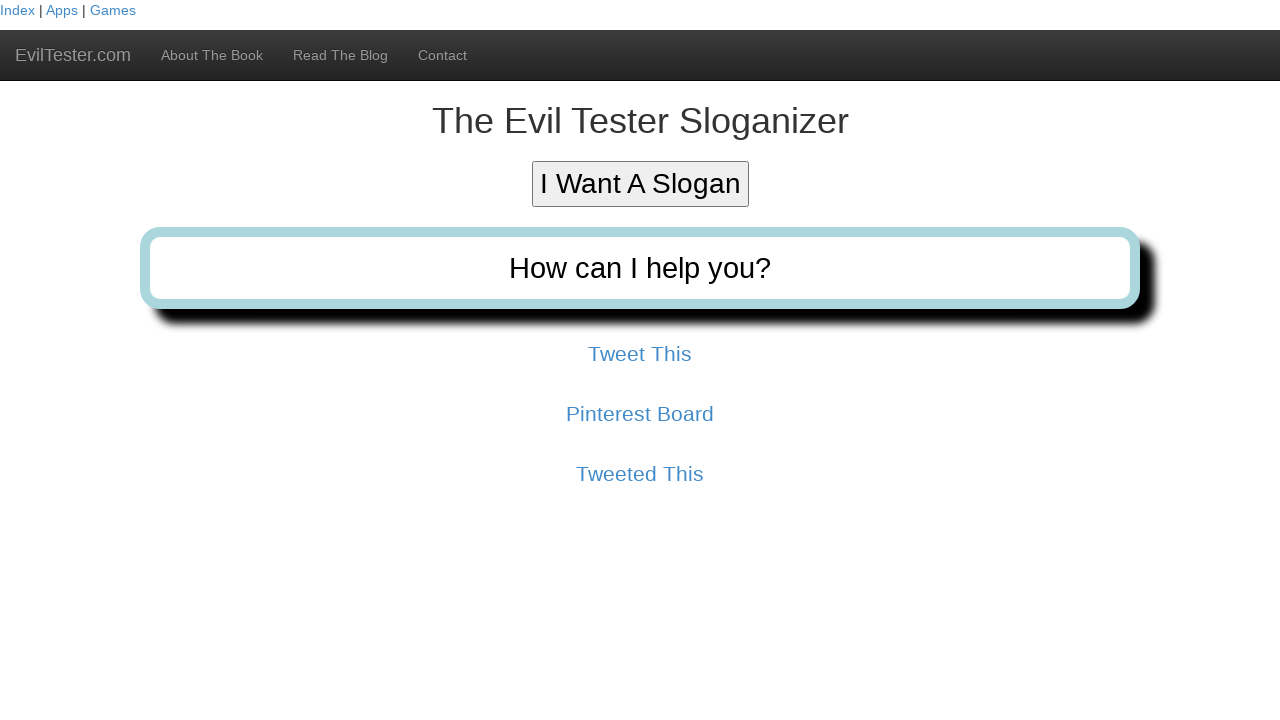

Navigated to Sloganizer app
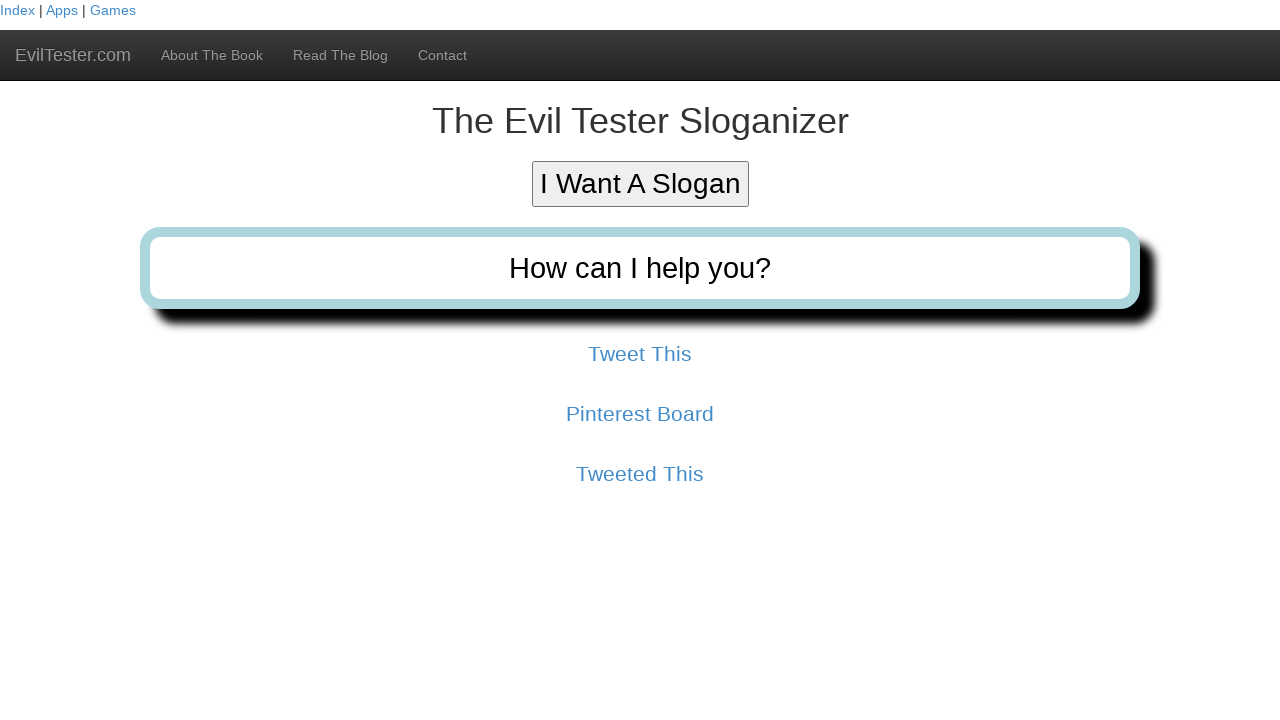

Clicked sloganizer button (click 1 of 22) at (640, 184) on xpath=/html/body/div[2]/button
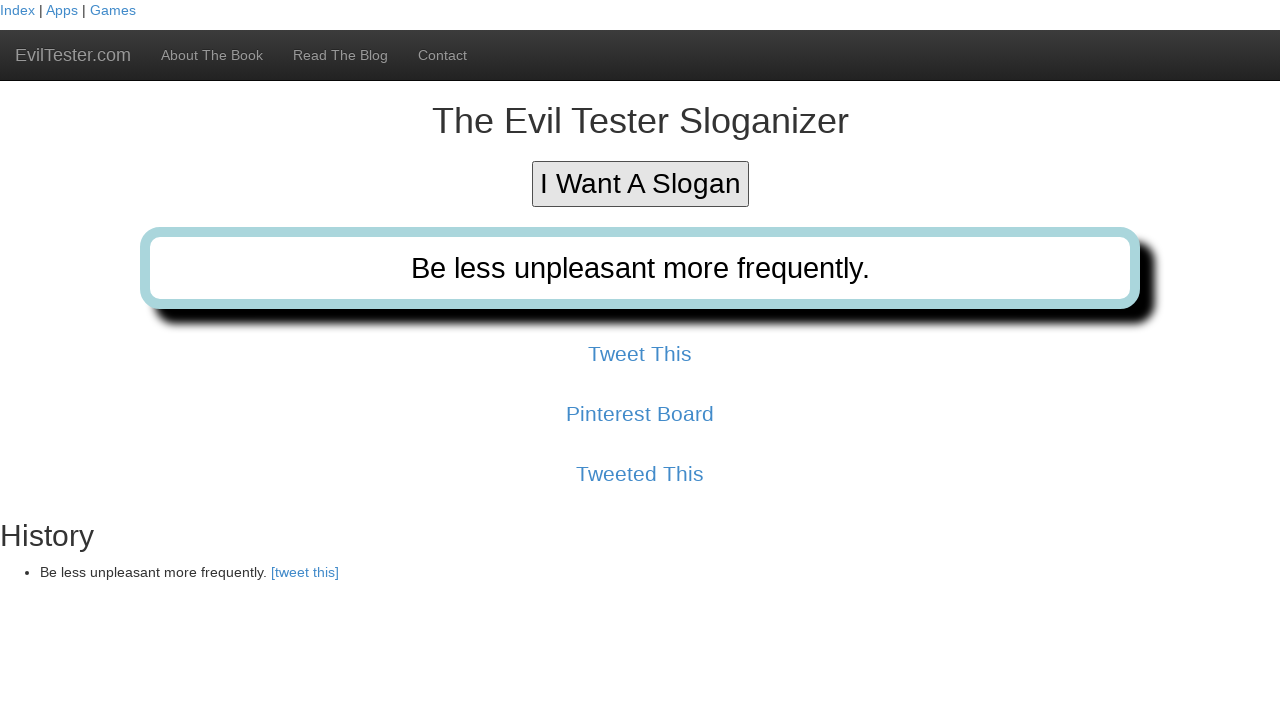

Waited 100ms after click 1
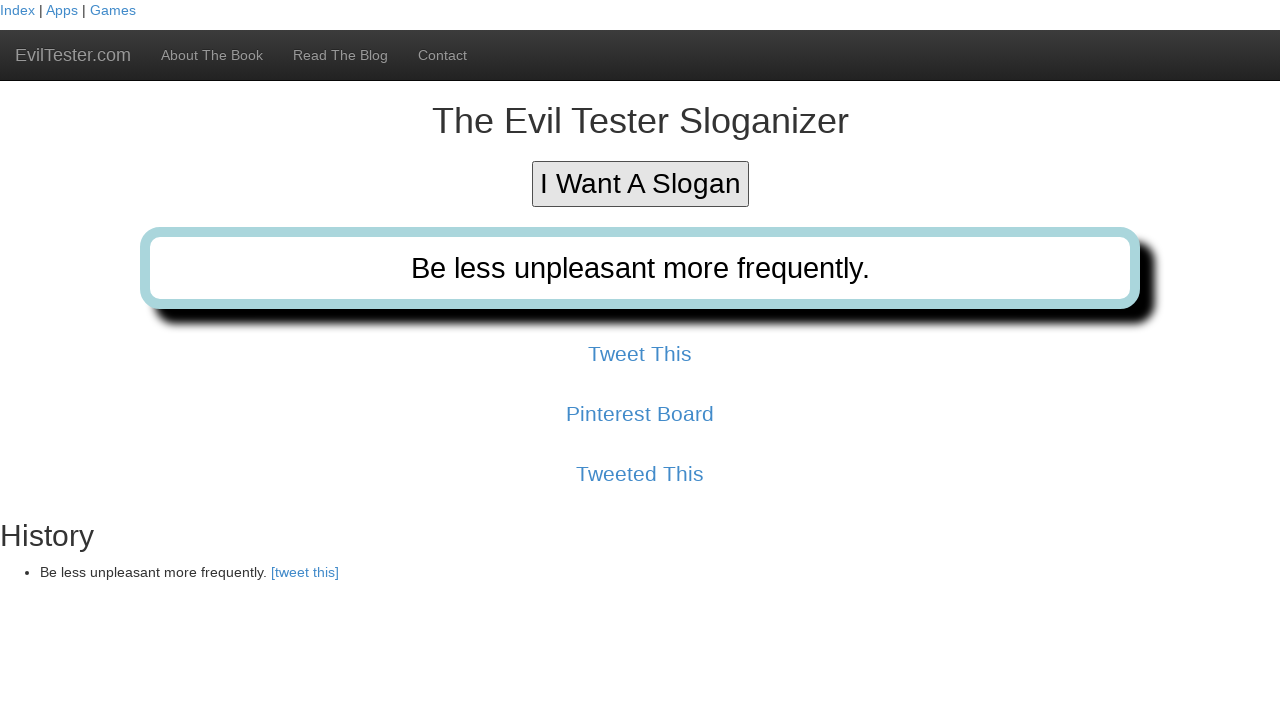

Clicked sloganizer button (click 2 of 22) at (640, 184) on xpath=/html/body/div[2]/button
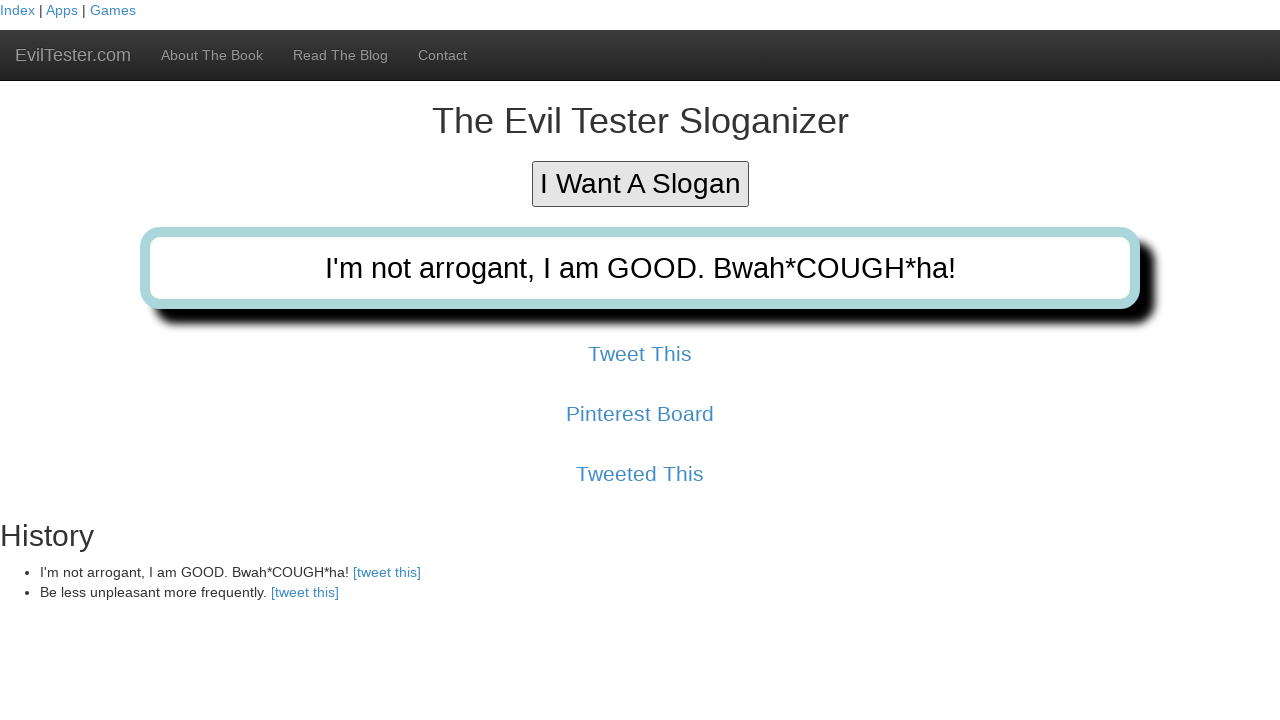

Waited 100ms after click 2
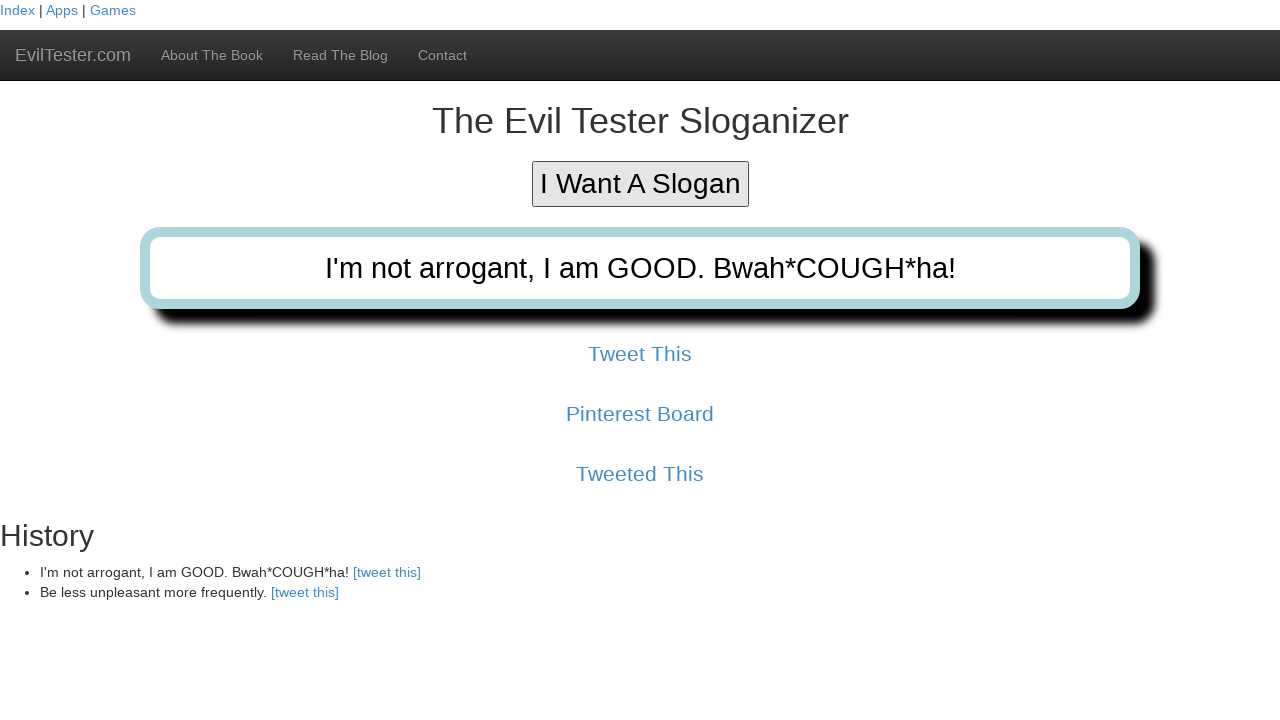

Clicked sloganizer button (click 3 of 22) at (640, 184) on xpath=/html/body/div[2]/button
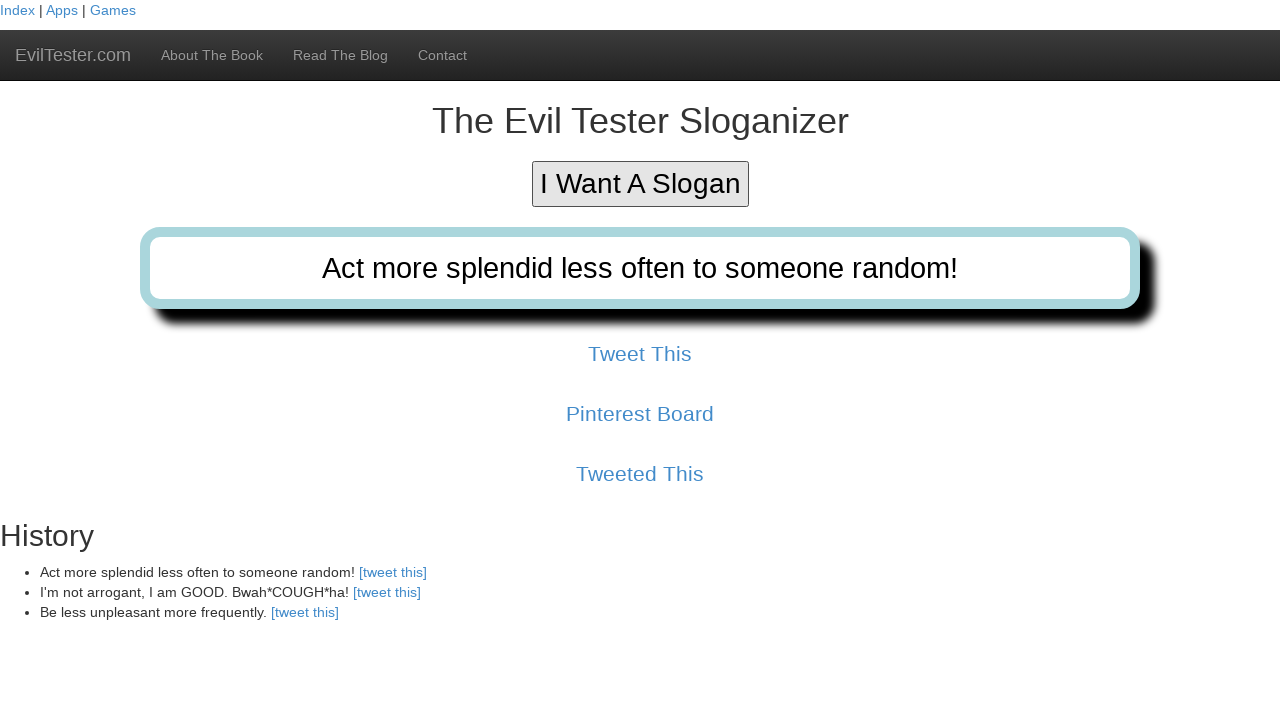

Waited 100ms after click 3
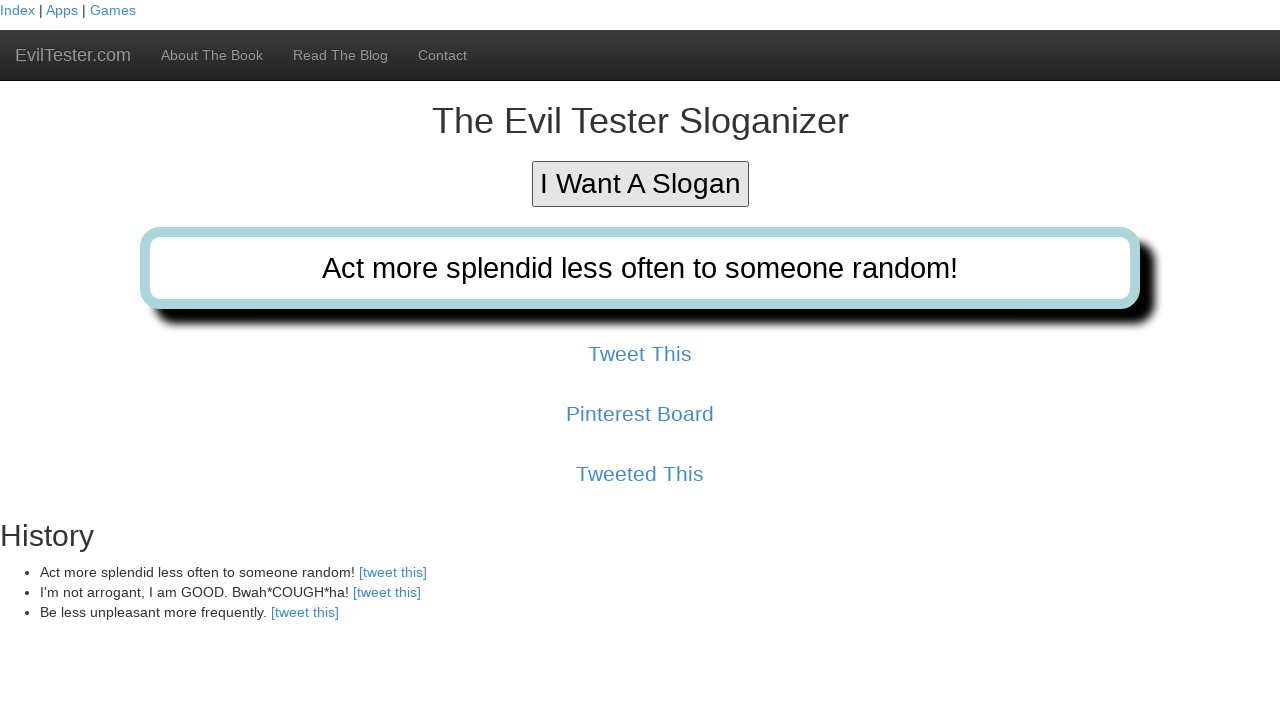

Clicked sloganizer button (click 4 of 22) at (640, 184) on xpath=/html/body/div[2]/button
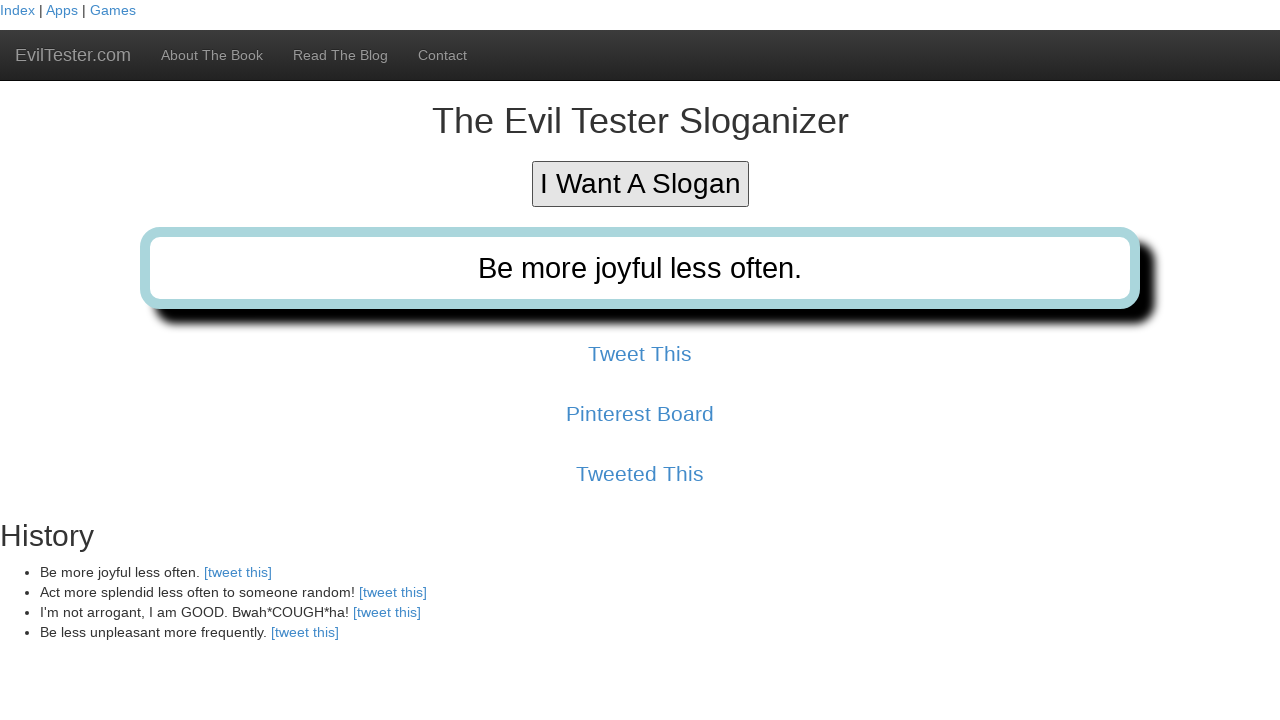

Waited 100ms after click 4
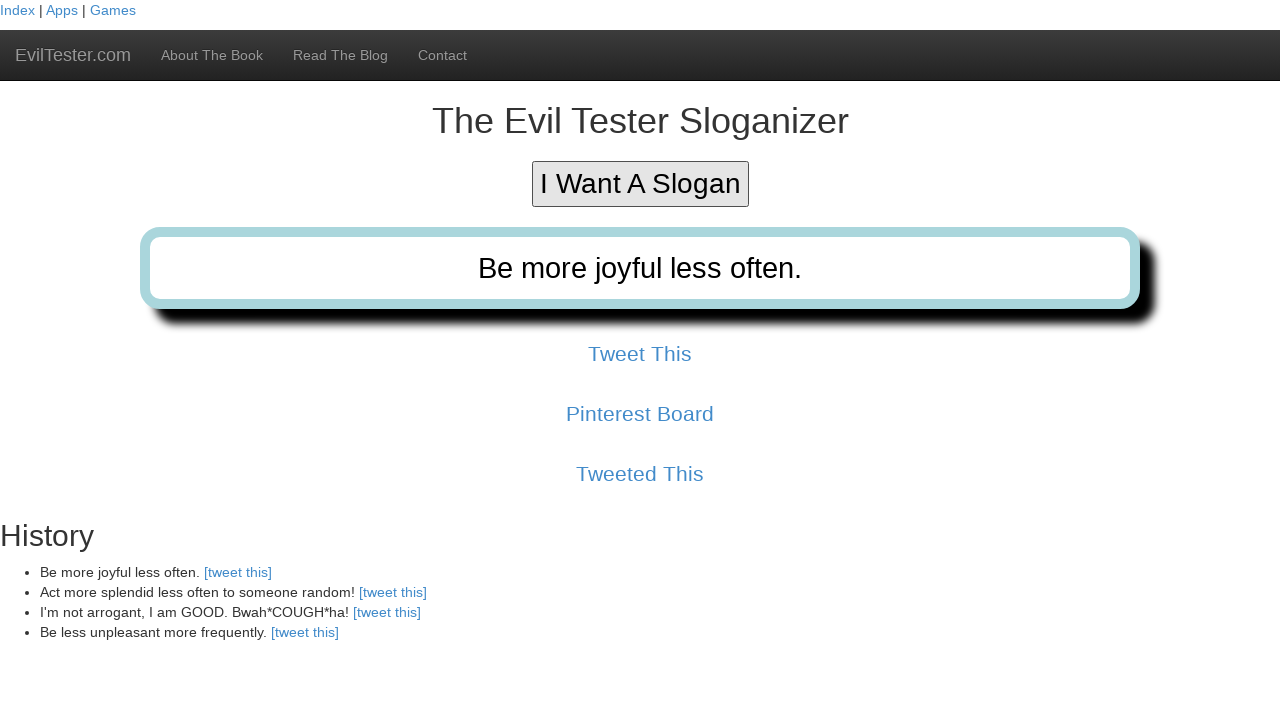

Clicked sloganizer button (click 5 of 22) at (640, 184) on xpath=/html/body/div[2]/button
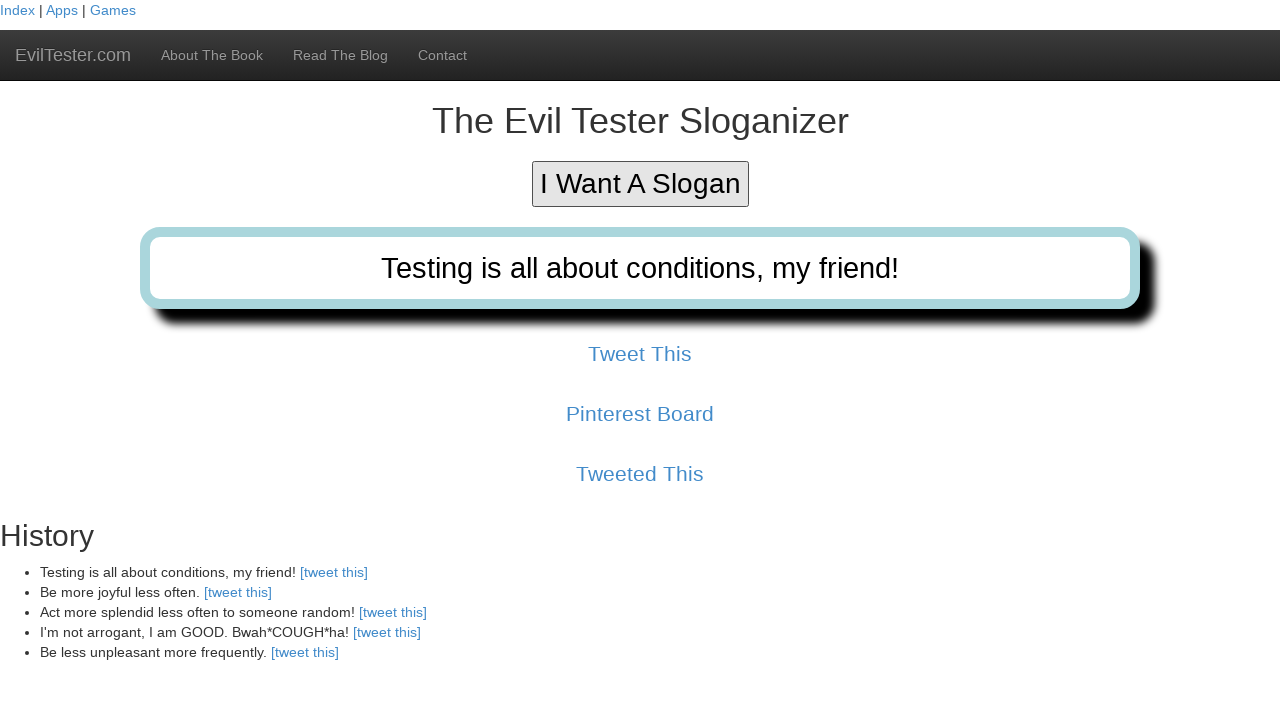

Waited 100ms after click 5
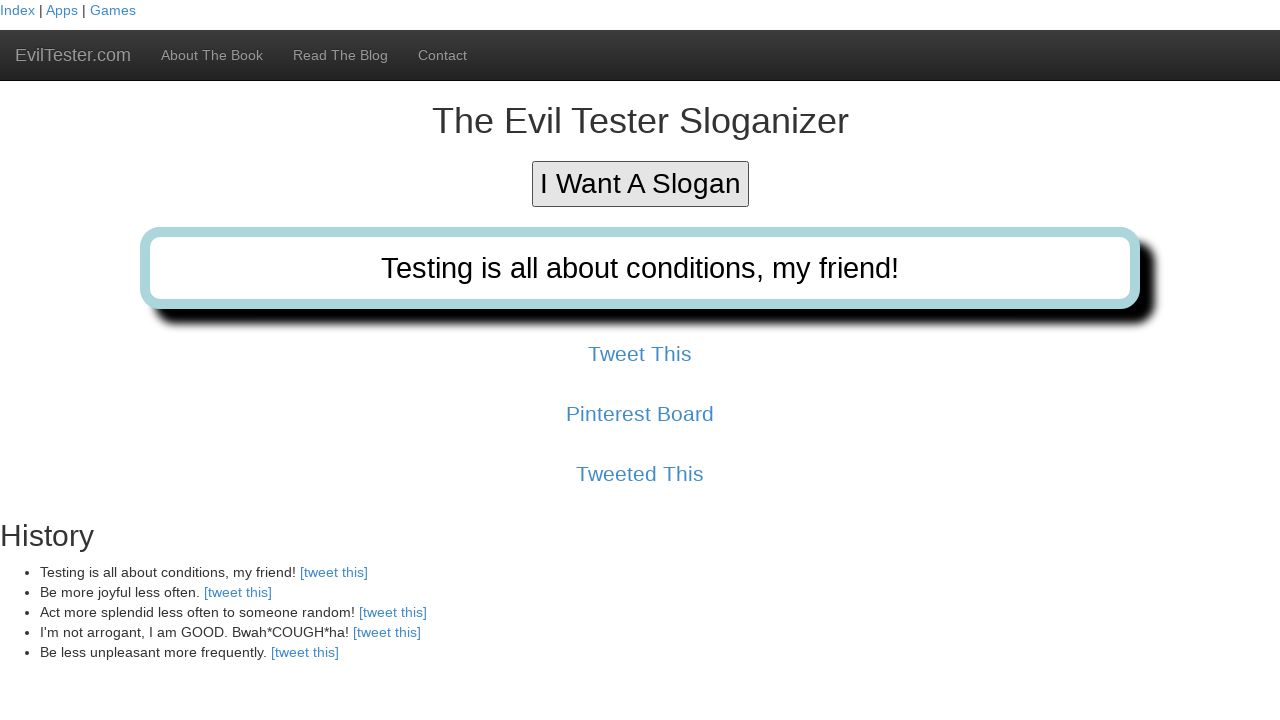

Clicked sloganizer button (click 6 of 22) at (640, 184) on xpath=/html/body/div[2]/button
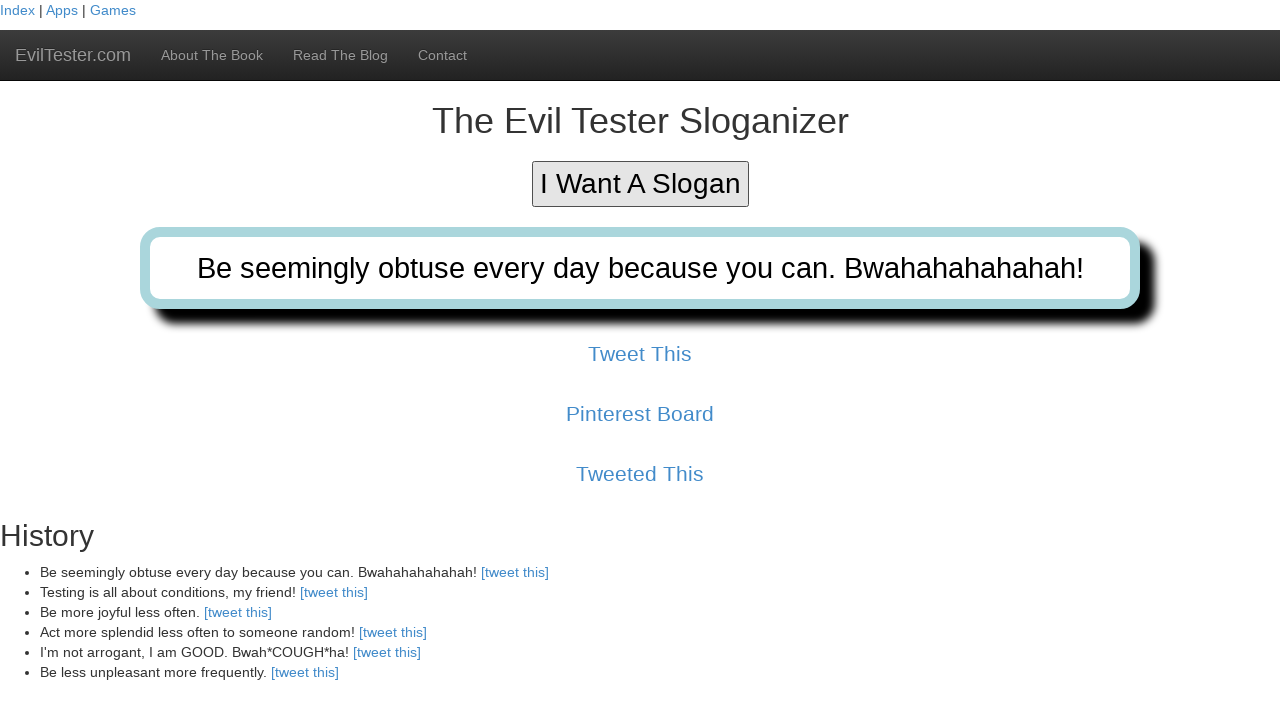

Waited 100ms after click 6
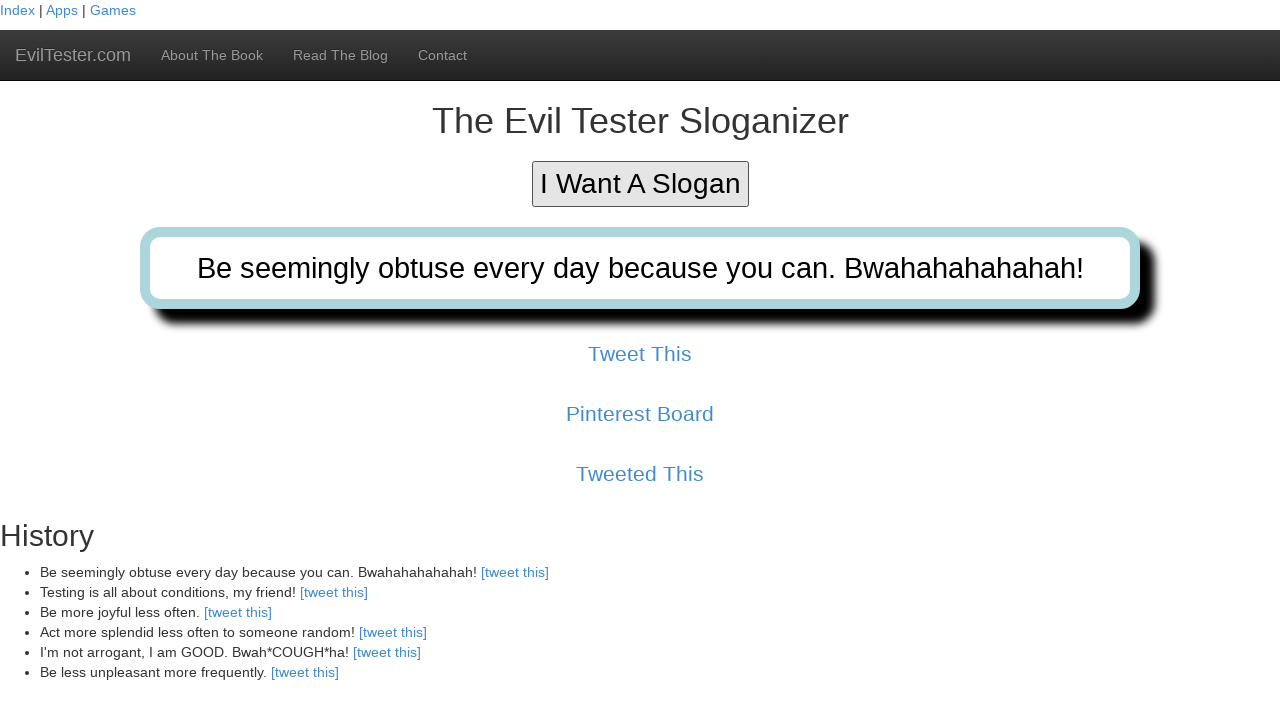

Clicked sloganizer button (click 7 of 22) at (640, 184) on xpath=/html/body/div[2]/button
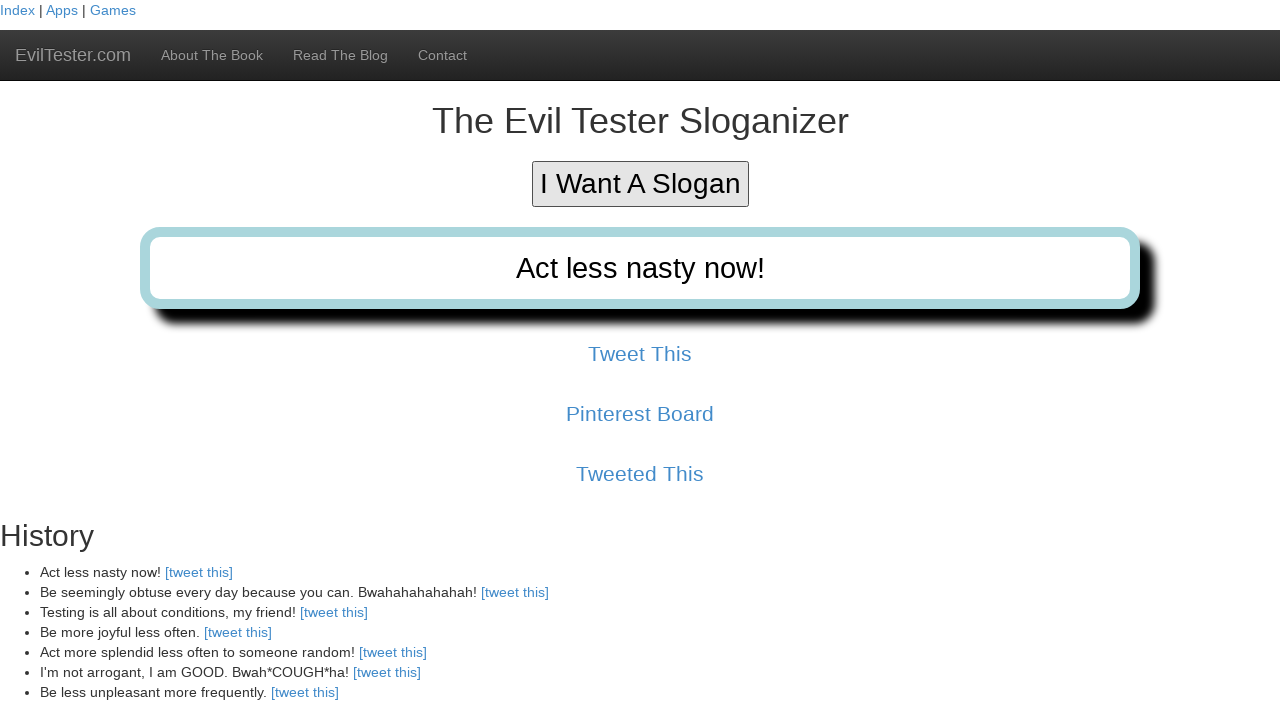

Waited 100ms after click 7
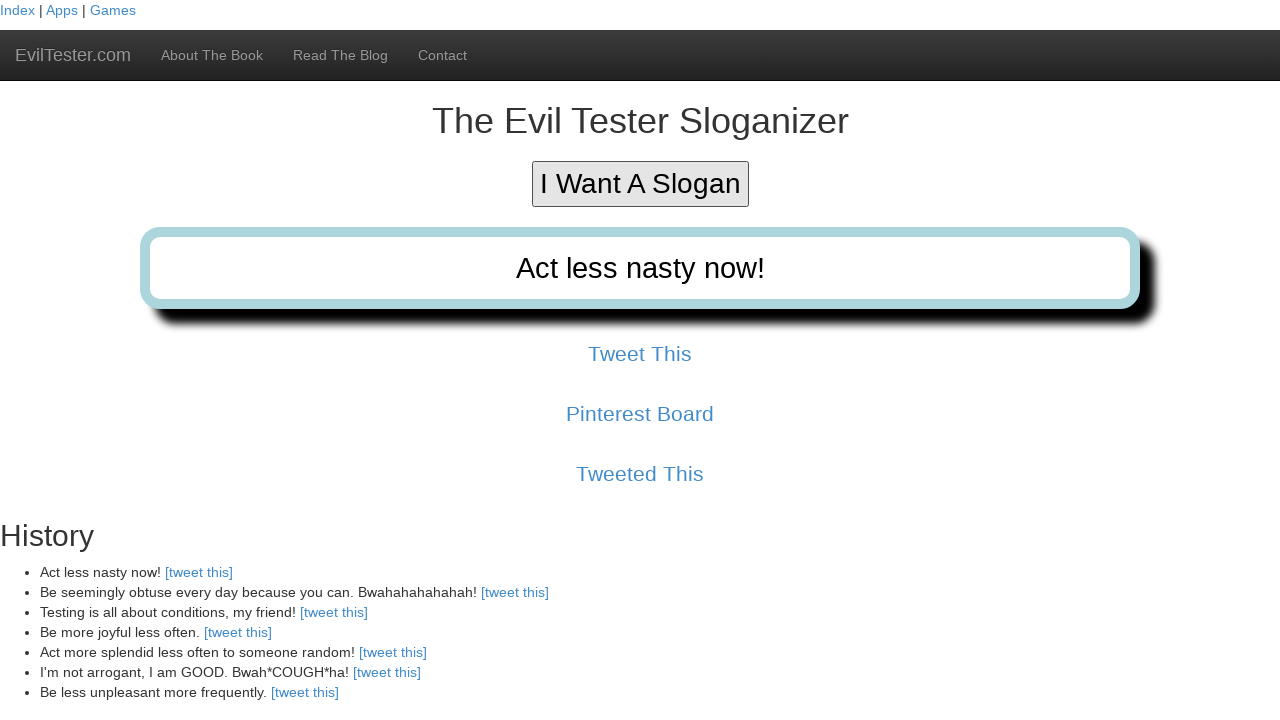

Clicked sloganizer button (click 8 of 22) at (640, 184) on xpath=/html/body/div[2]/button
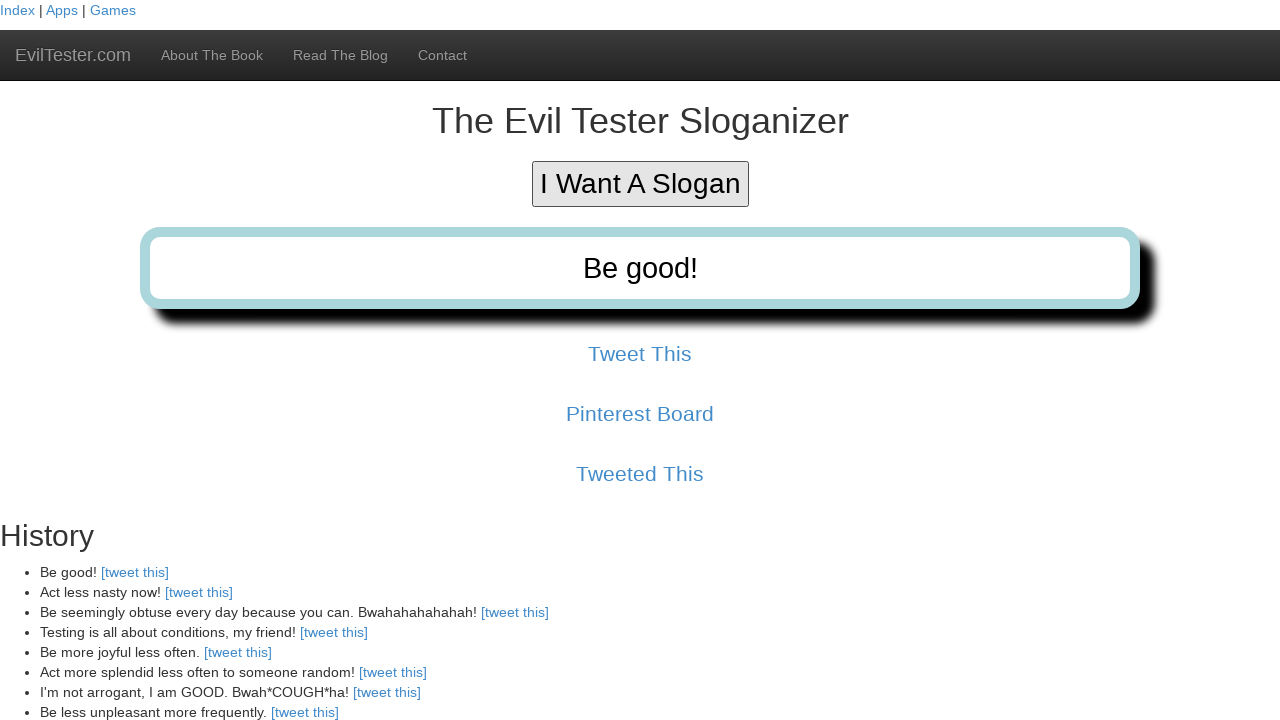

Waited 100ms after click 8
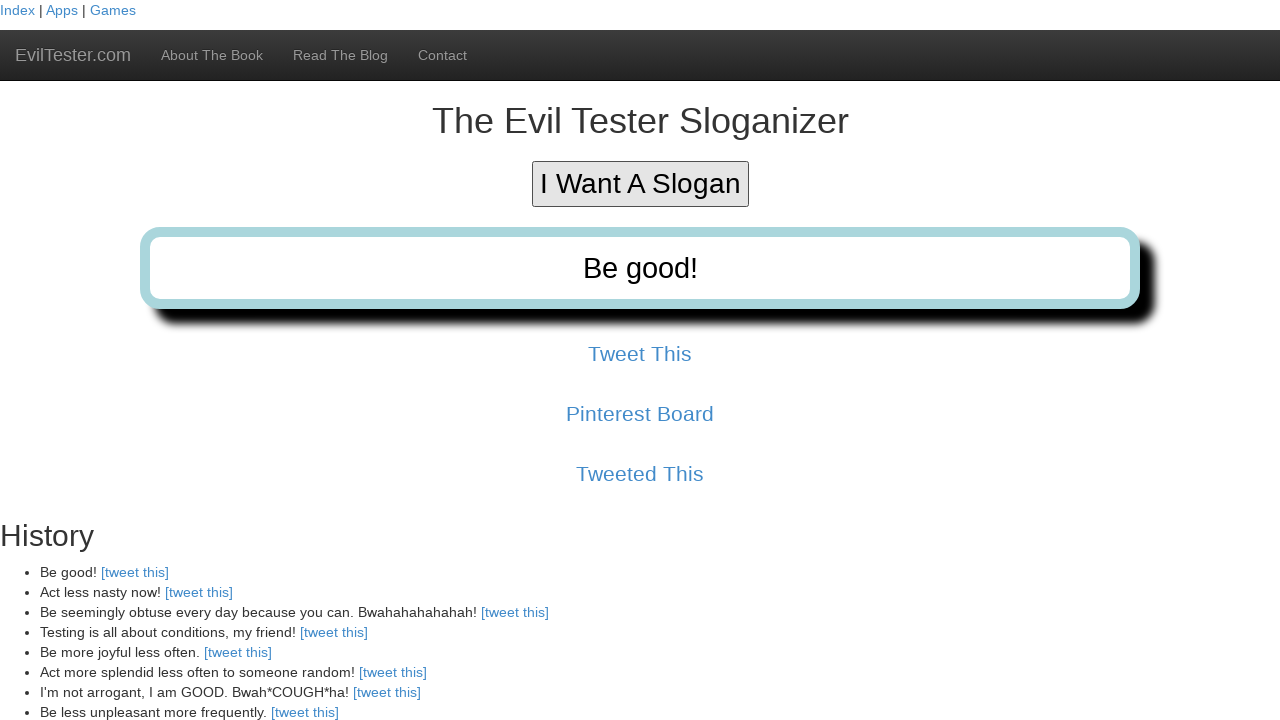

Clicked sloganizer button (click 9 of 22) at (640, 184) on xpath=/html/body/div[2]/button
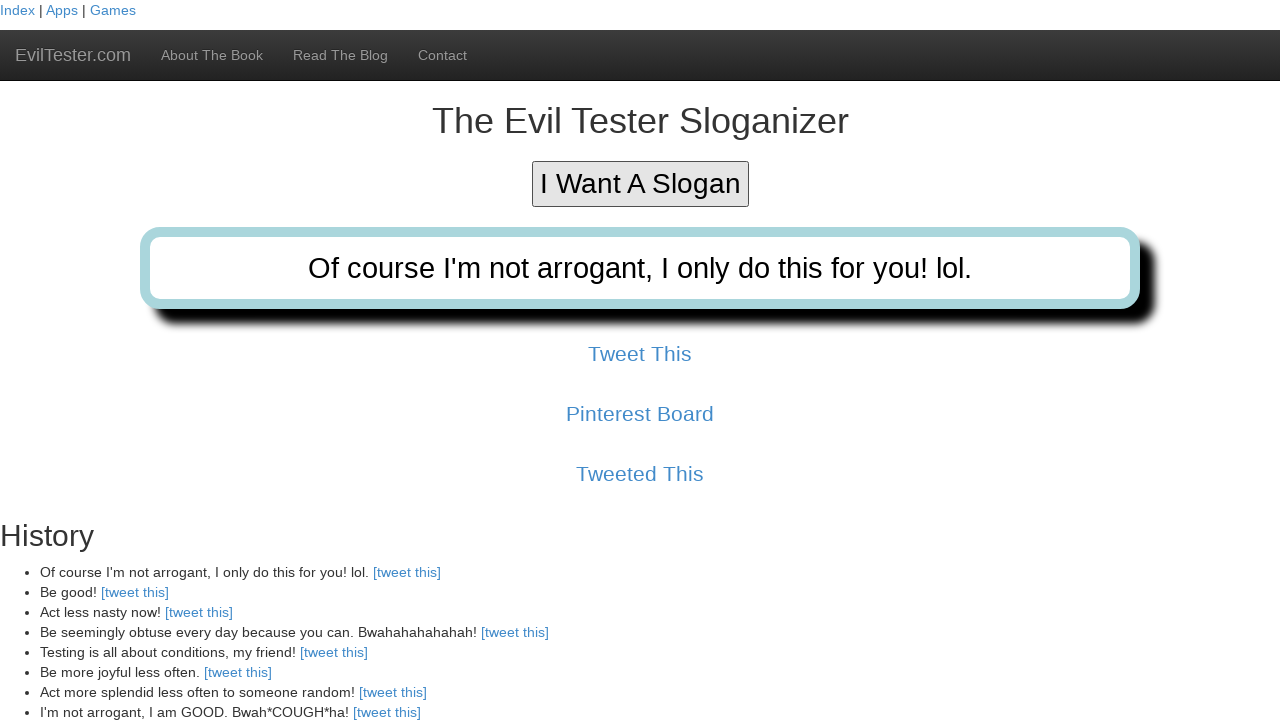

Waited 100ms after click 9
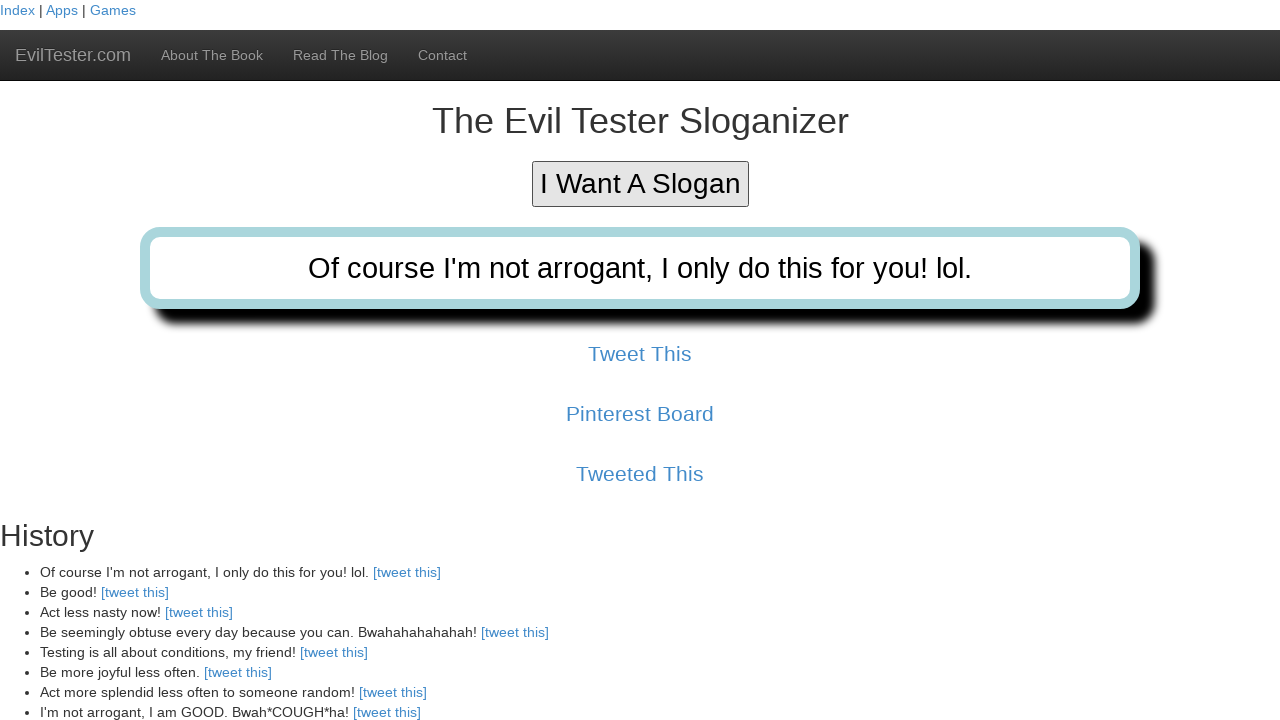

Clicked sloganizer button (click 10 of 22) at (640, 184) on xpath=/html/body/div[2]/button
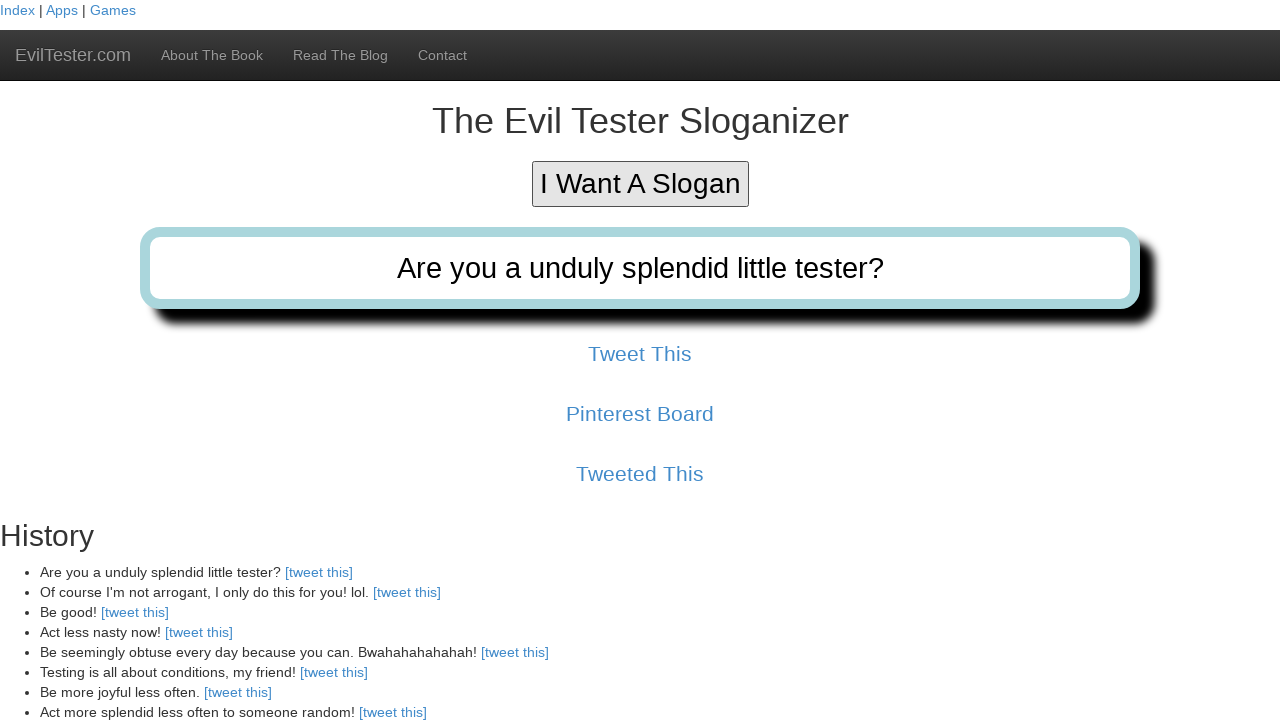

Waited 100ms after click 10
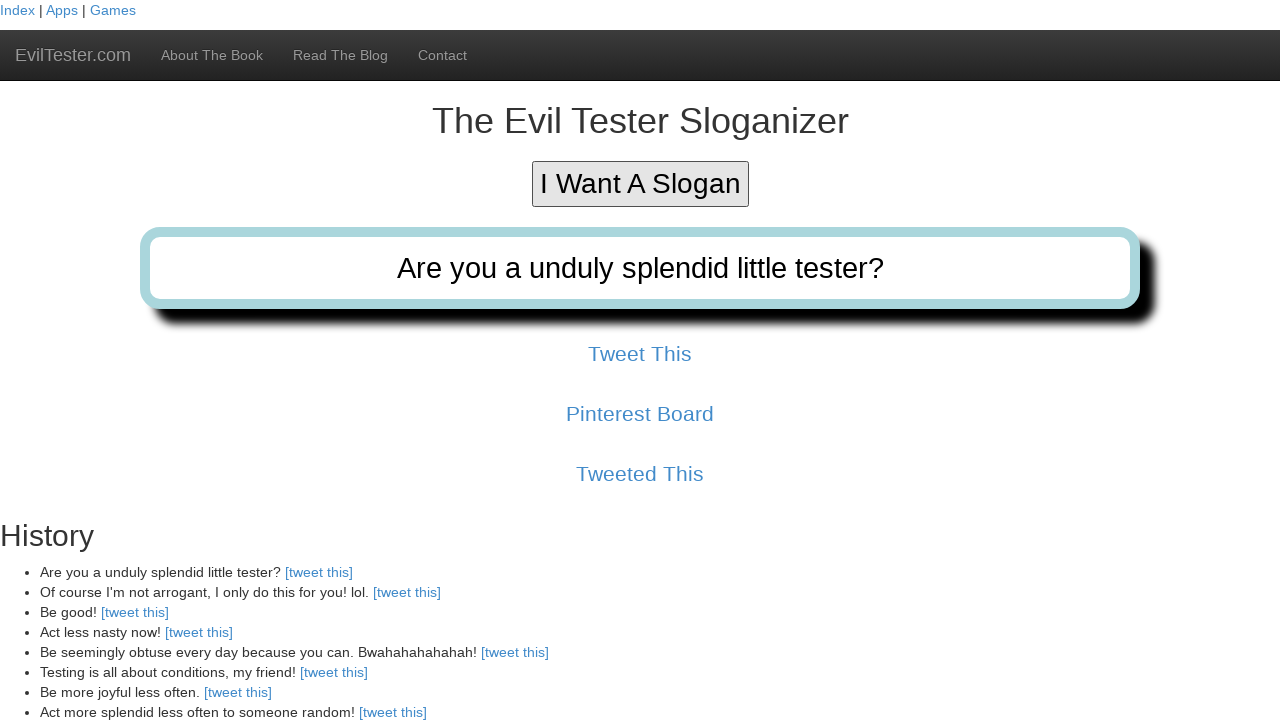

Clicked sloganizer button (click 11 of 22) at (640, 184) on xpath=/html/body/div[2]/button
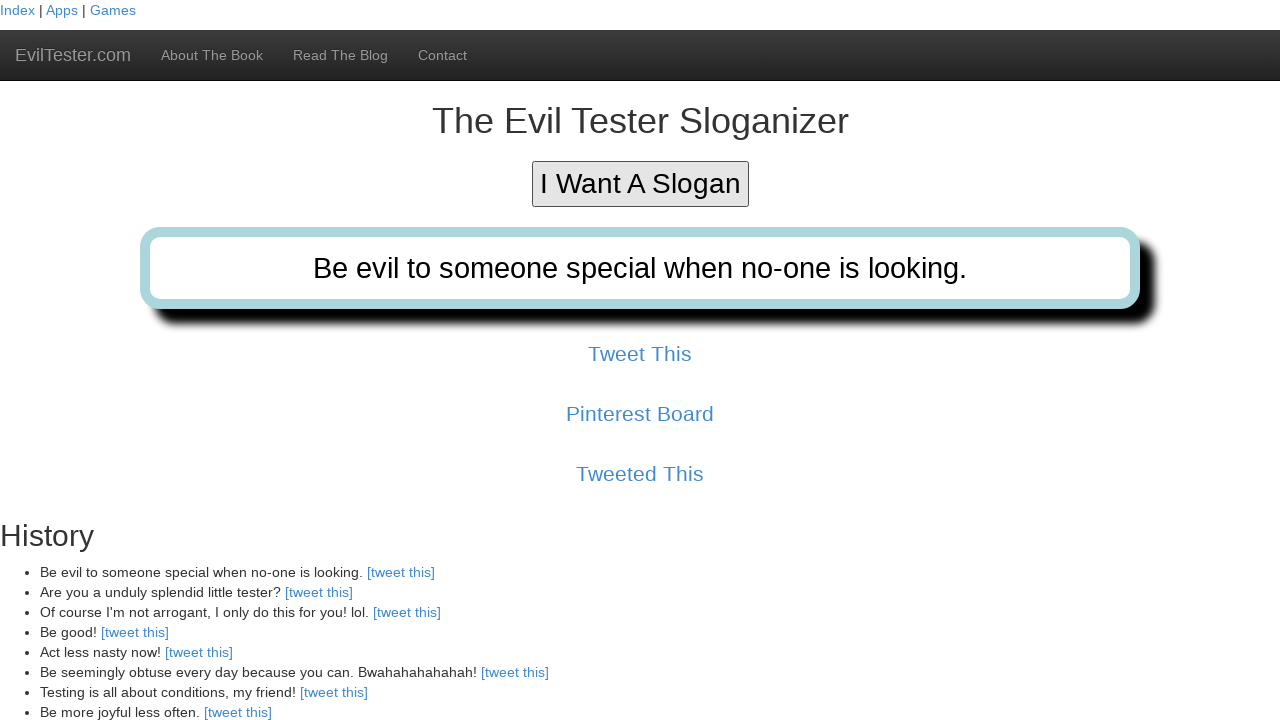

Waited 100ms after click 11
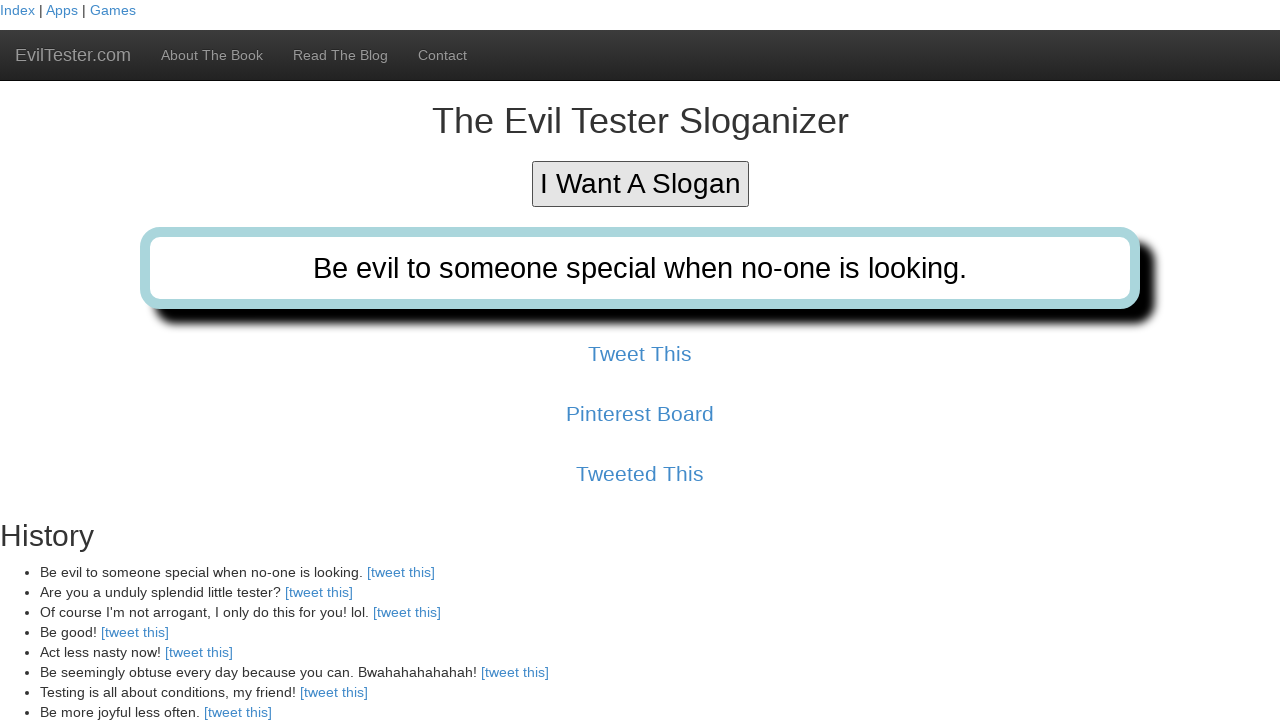

Clicked sloganizer button (click 12 of 22) at (640, 184) on xpath=/html/body/div[2]/button
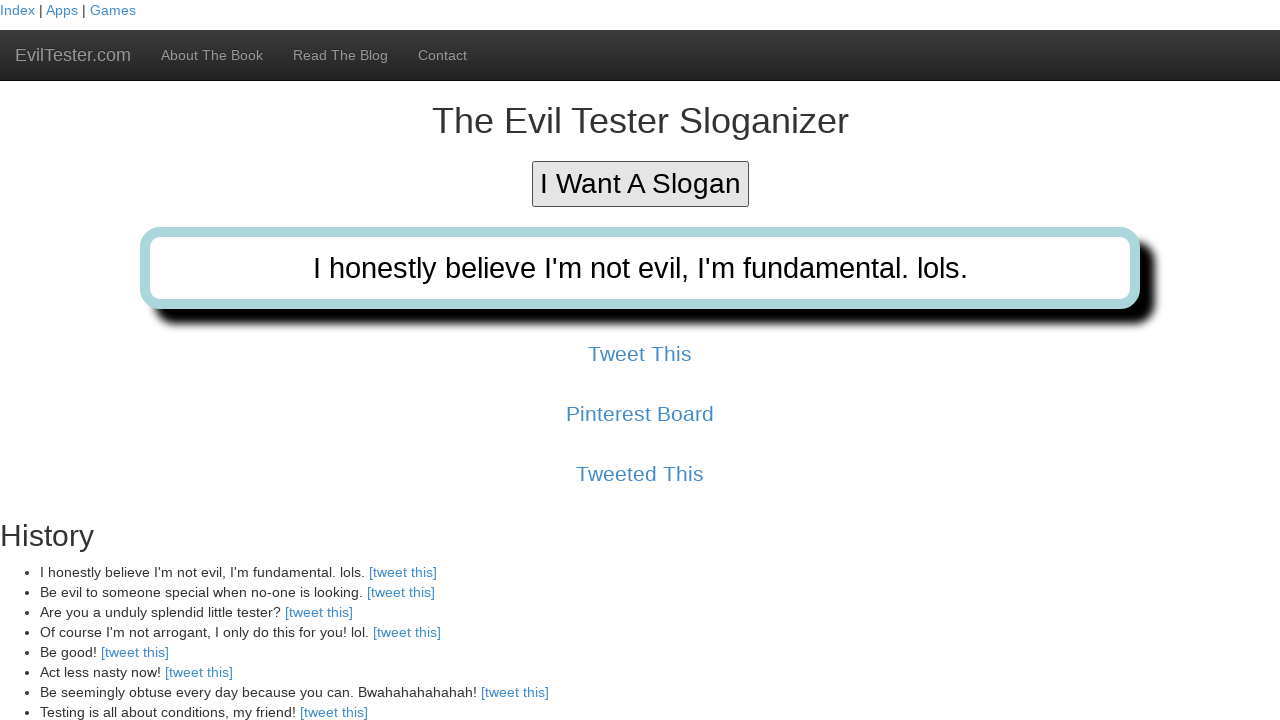

Waited 100ms after click 12
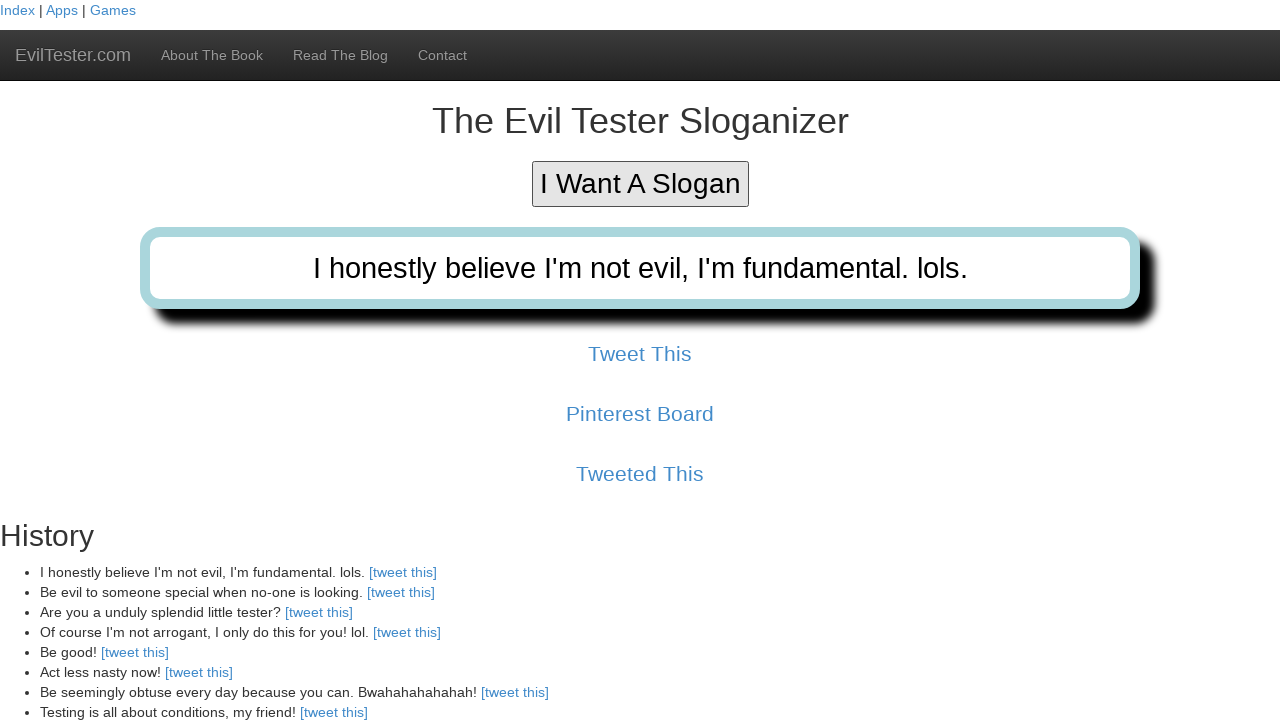

Clicked sloganizer button (click 13 of 22) at (640, 184) on xpath=/html/body/div[2]/button
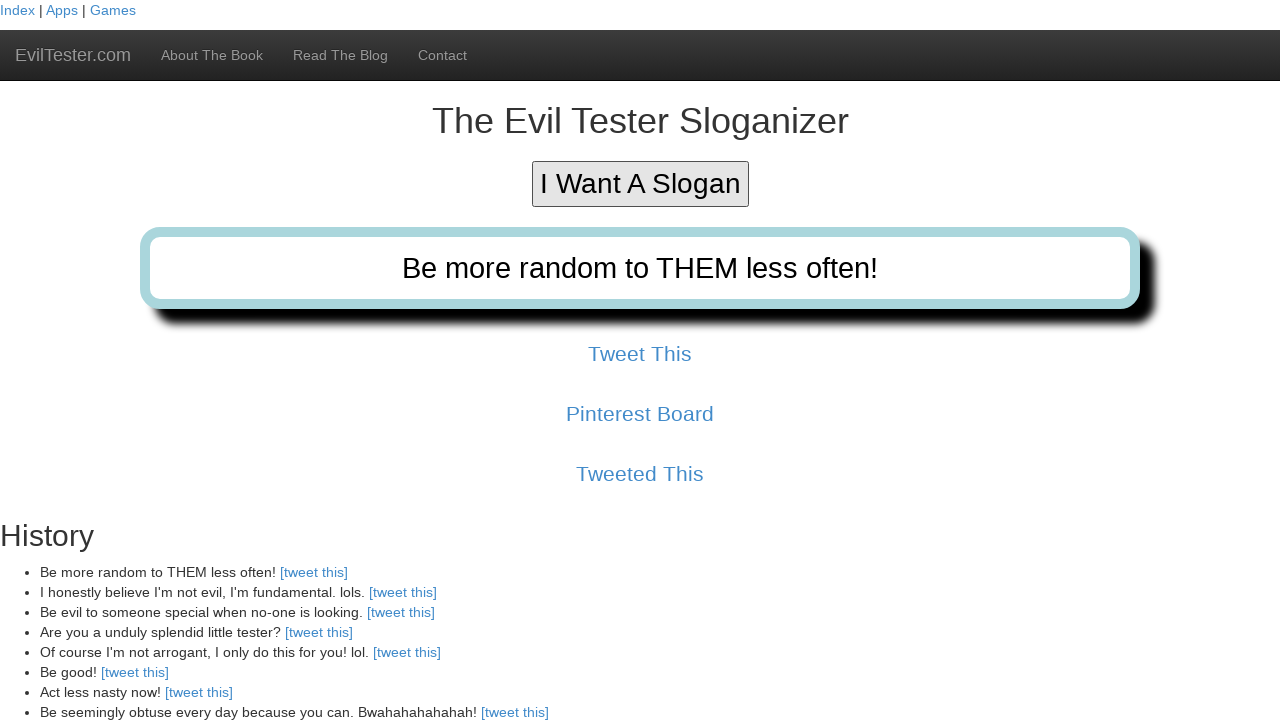

Waited 100ms after click 13
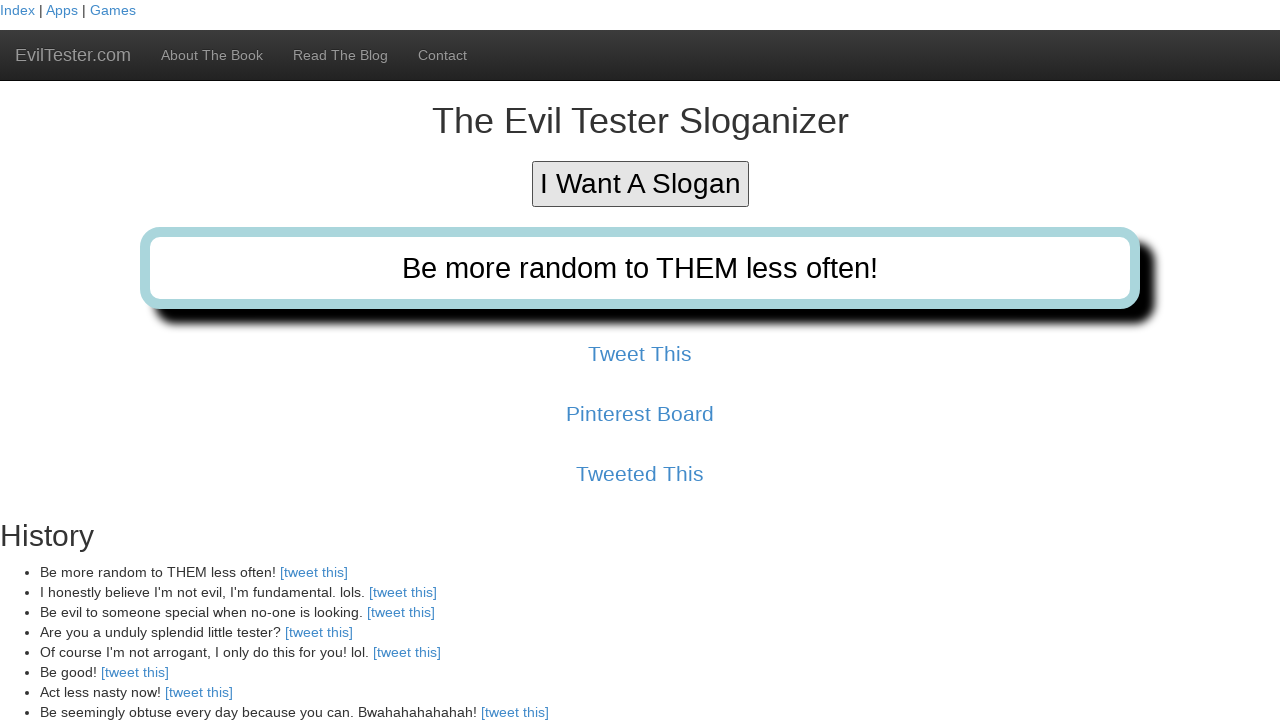

Clicked sloganizer button (click 14 of 22) at (640, 184) on xpath=/html/body/div[2]/button
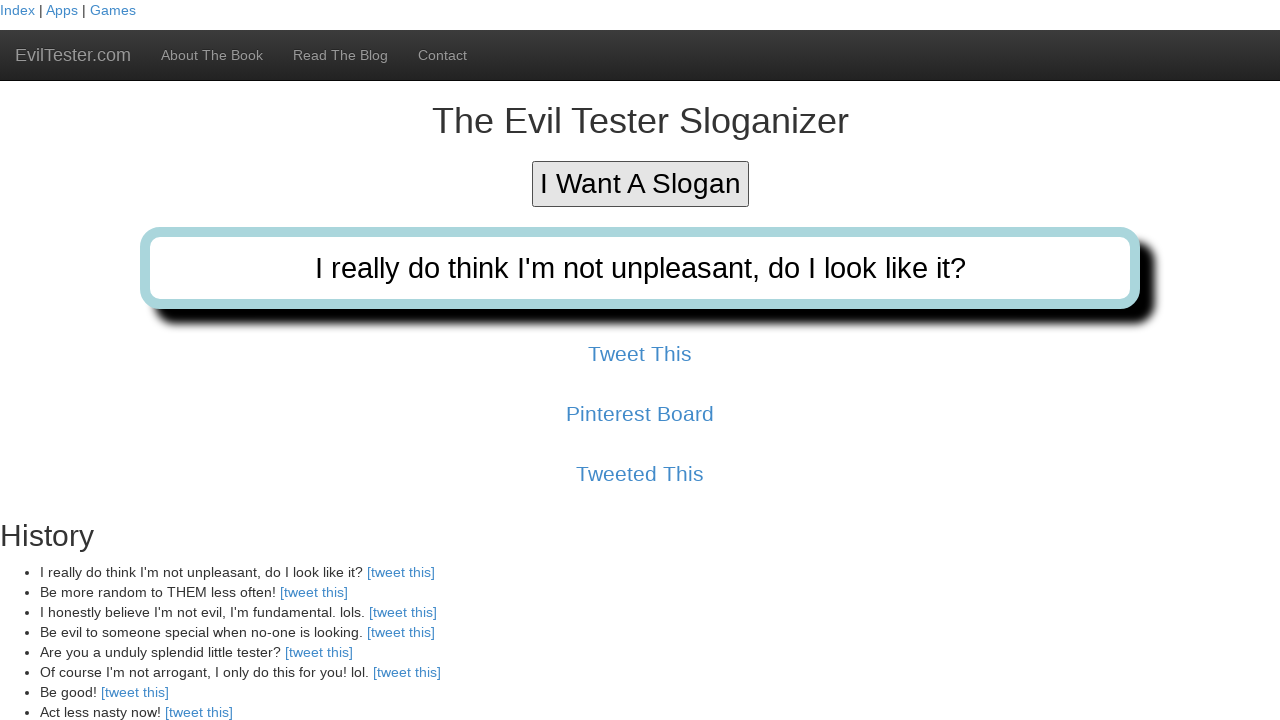

Waited 100ms after click 14
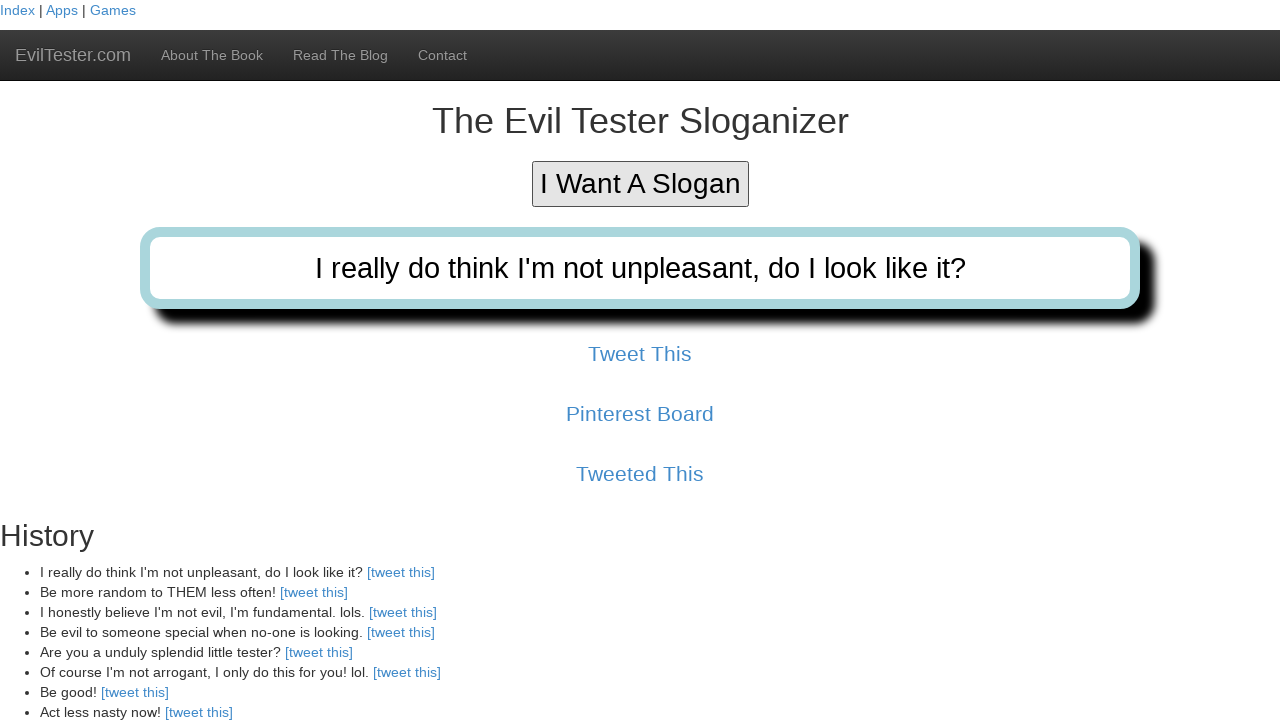

Clicked sloganizer button (click 15 of 22) at (640, 184) on xpath=/html/body/div[2]/button
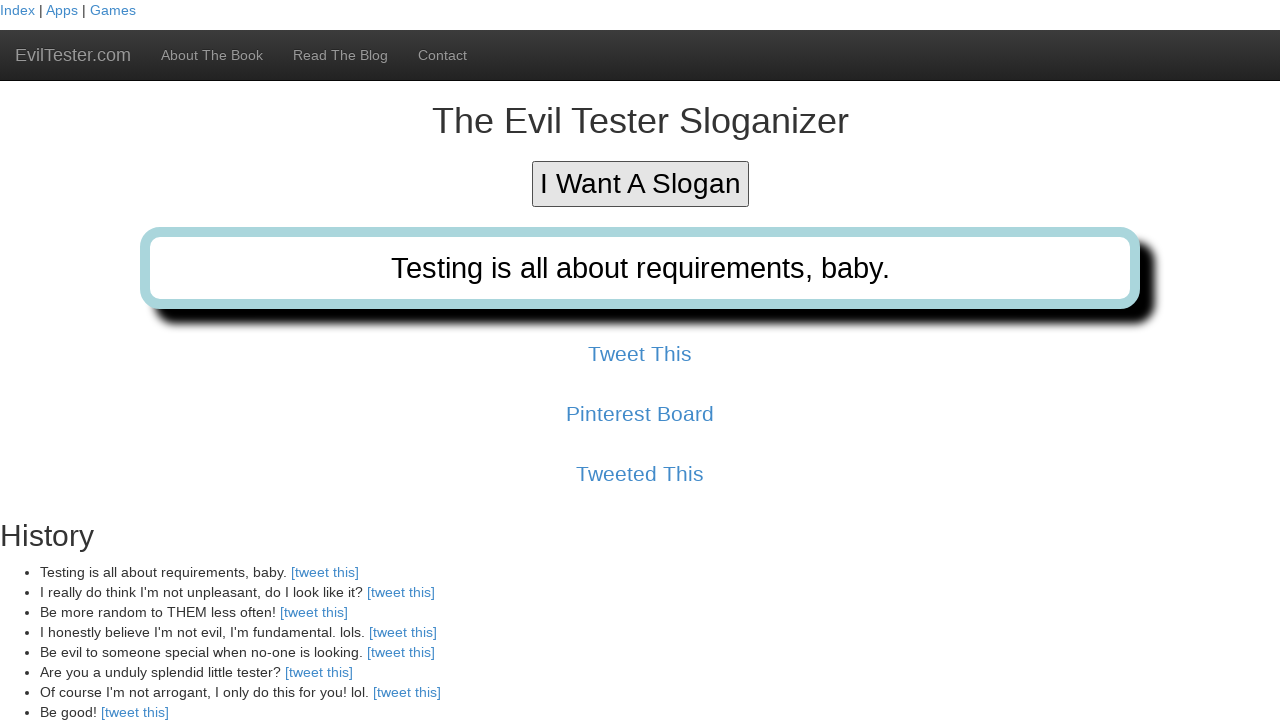

Waited 100ms after click 15
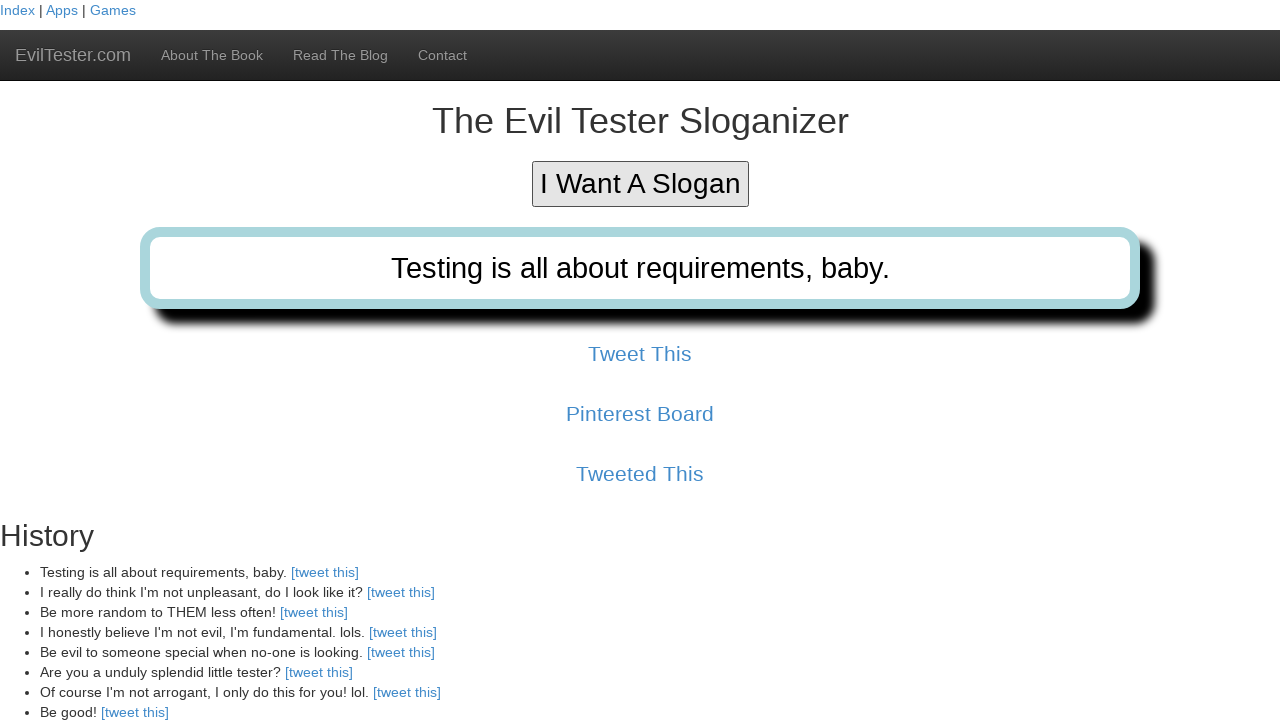

Clicked sloganizer button (click 16 of 22) at (640, 184) on xpath=/html/body/div[2]/button
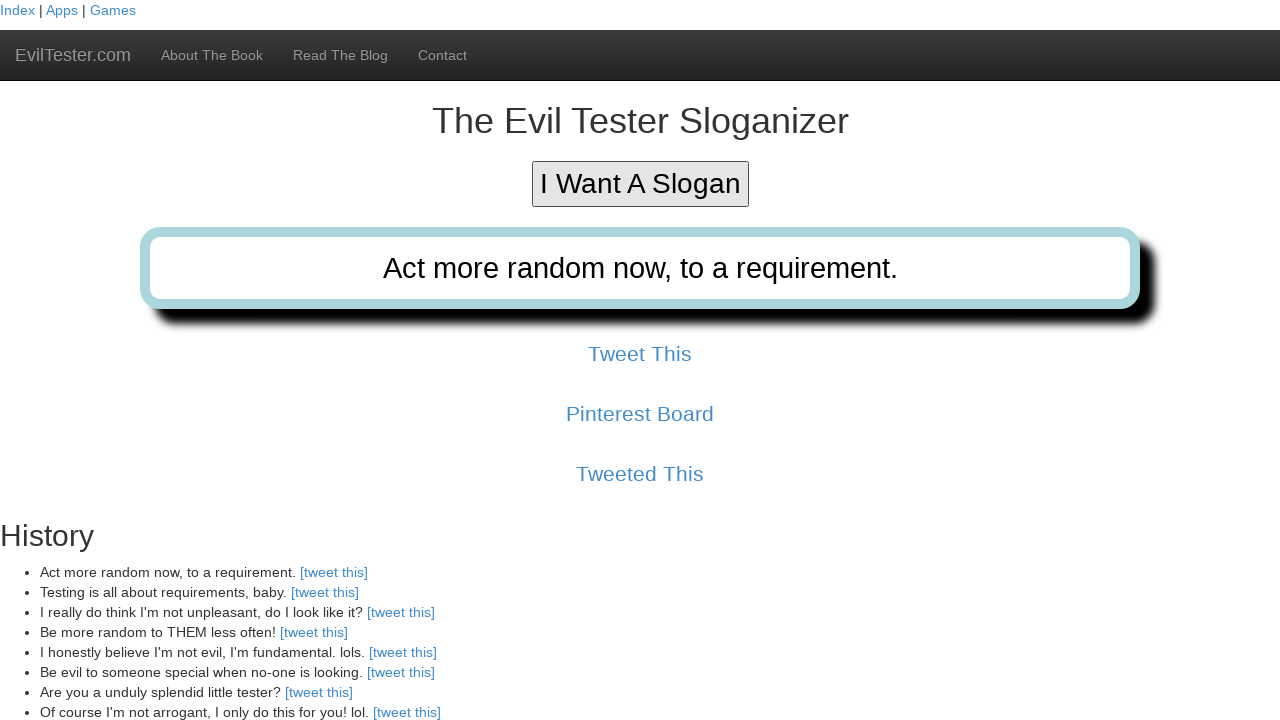

Waited 100ms after click 16
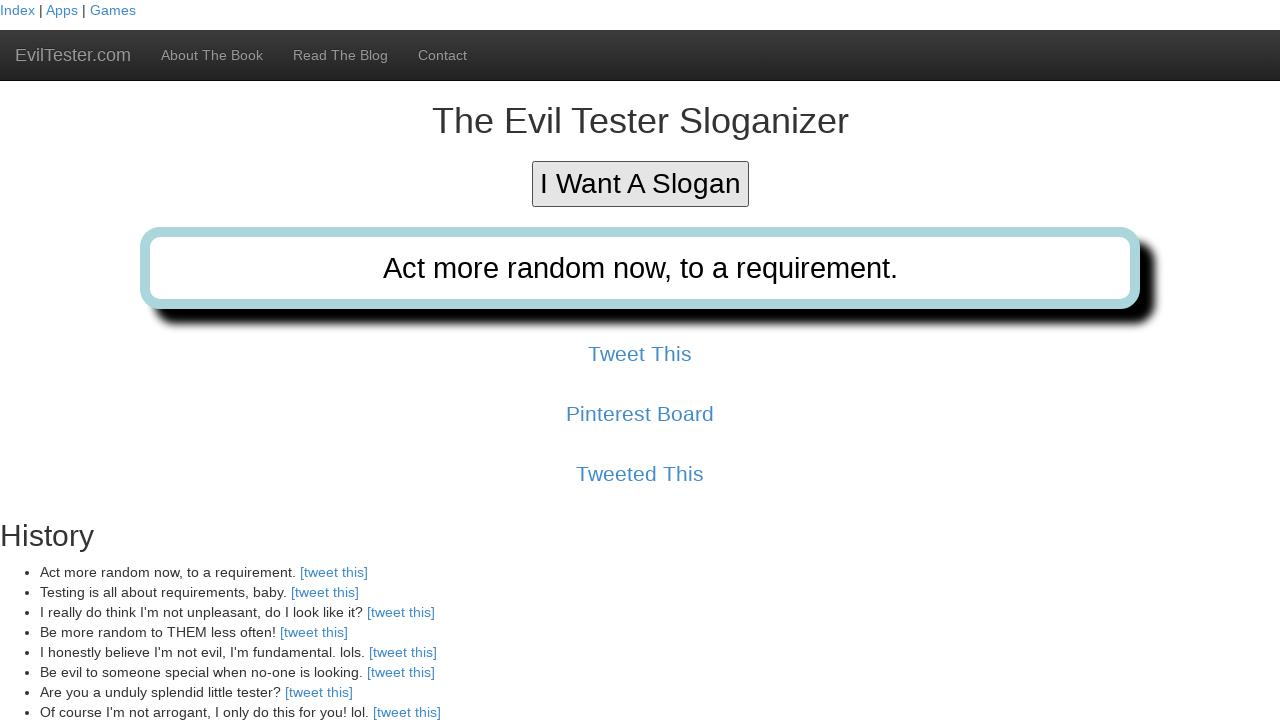

Clicked sloganizer button (click 17 of 22) at (640, 184) on xpath=/html/body/div[2]/button
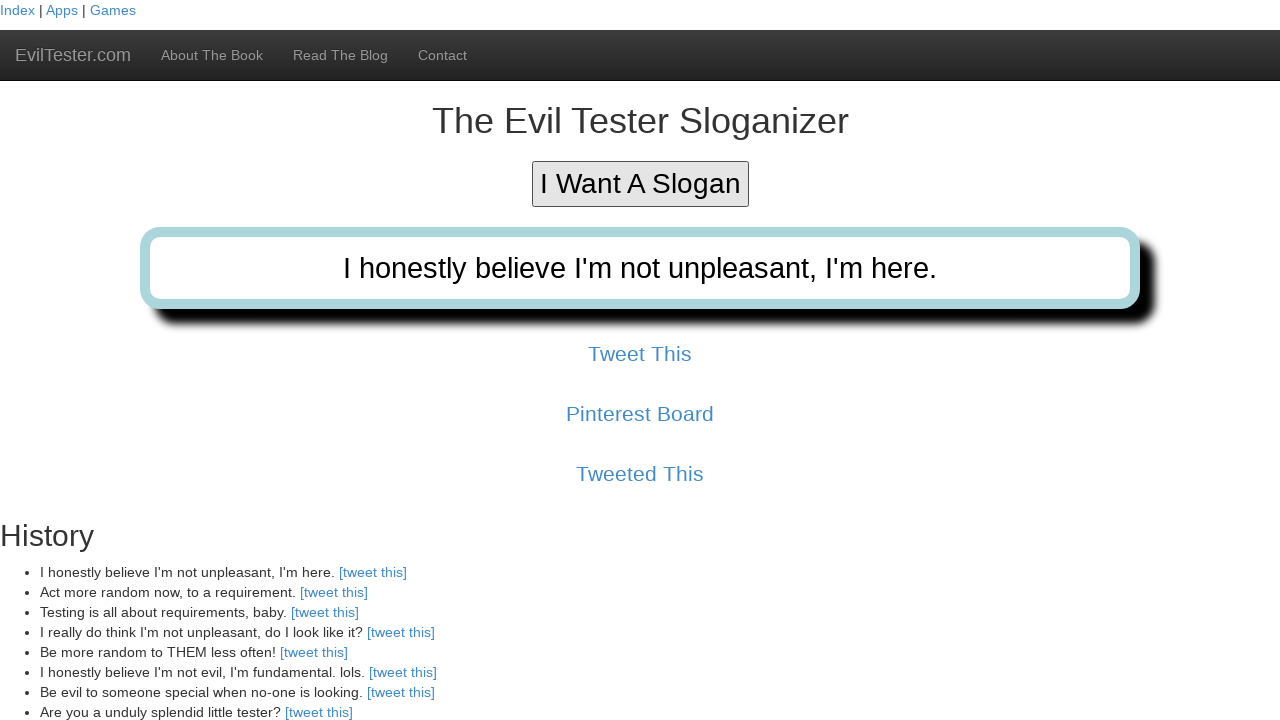

Waited 100ms after click 17
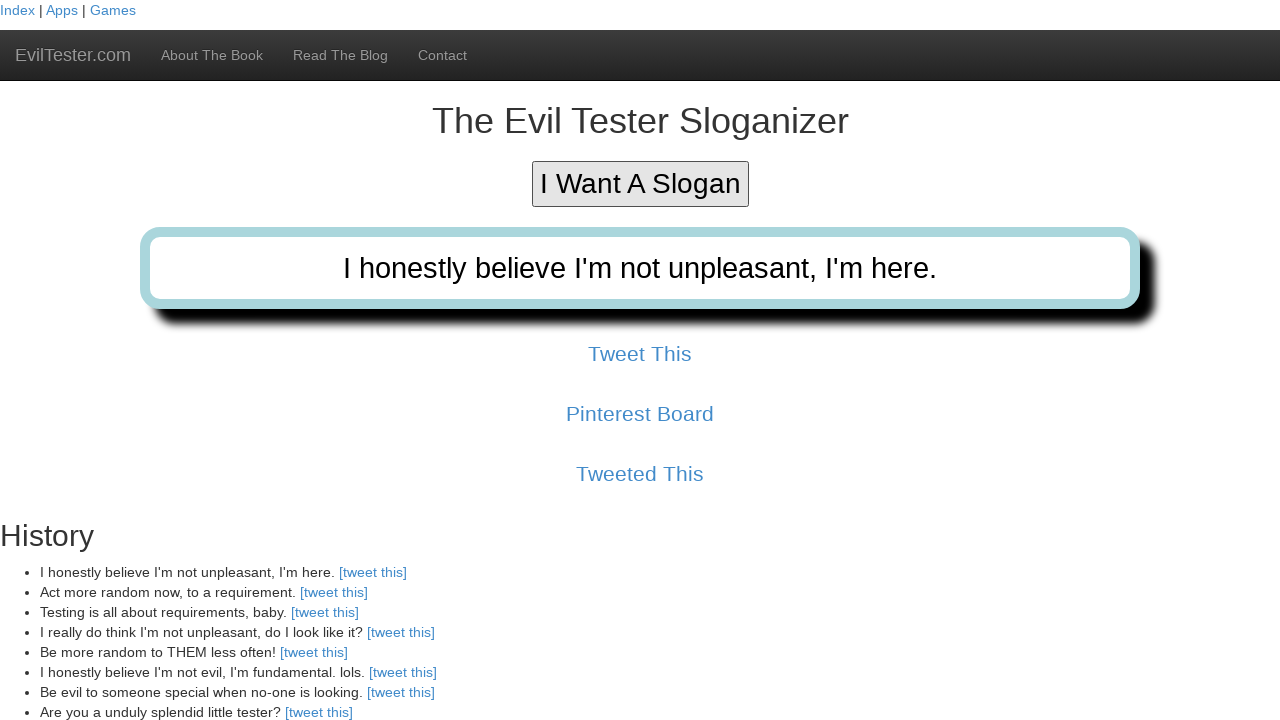

Clicked sloganizer button (click 18 of 22) at (640, 184) on xpath=/html/body/div[2]/button
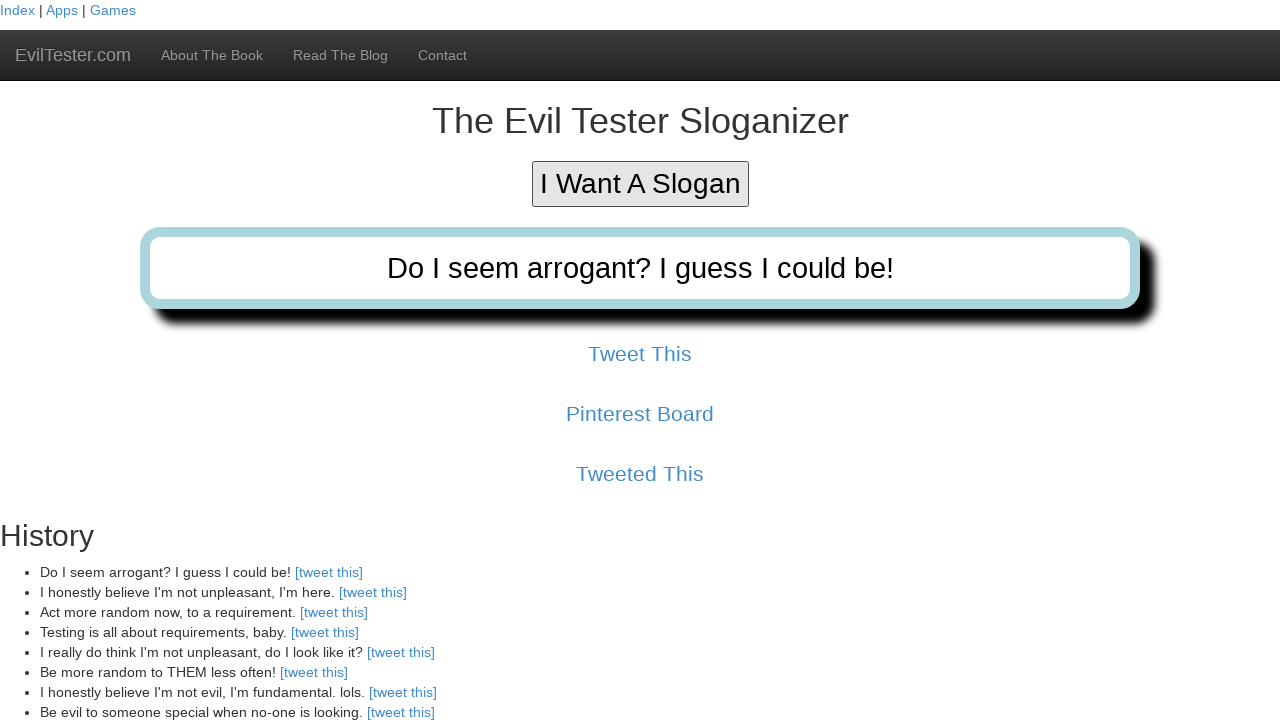

Waited 100ms after click 18
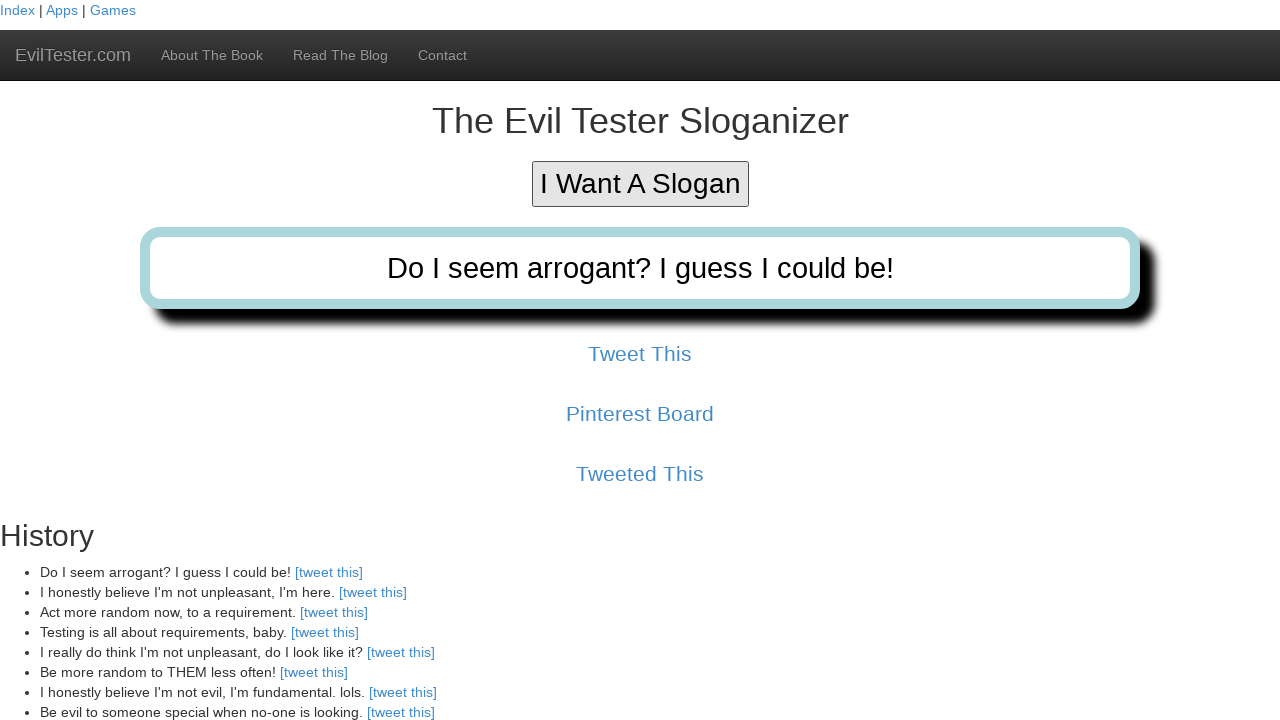

Clicked sloganizer button (click 19 of 22) at (640, 184) on xpath=/html/body/div[2]/button
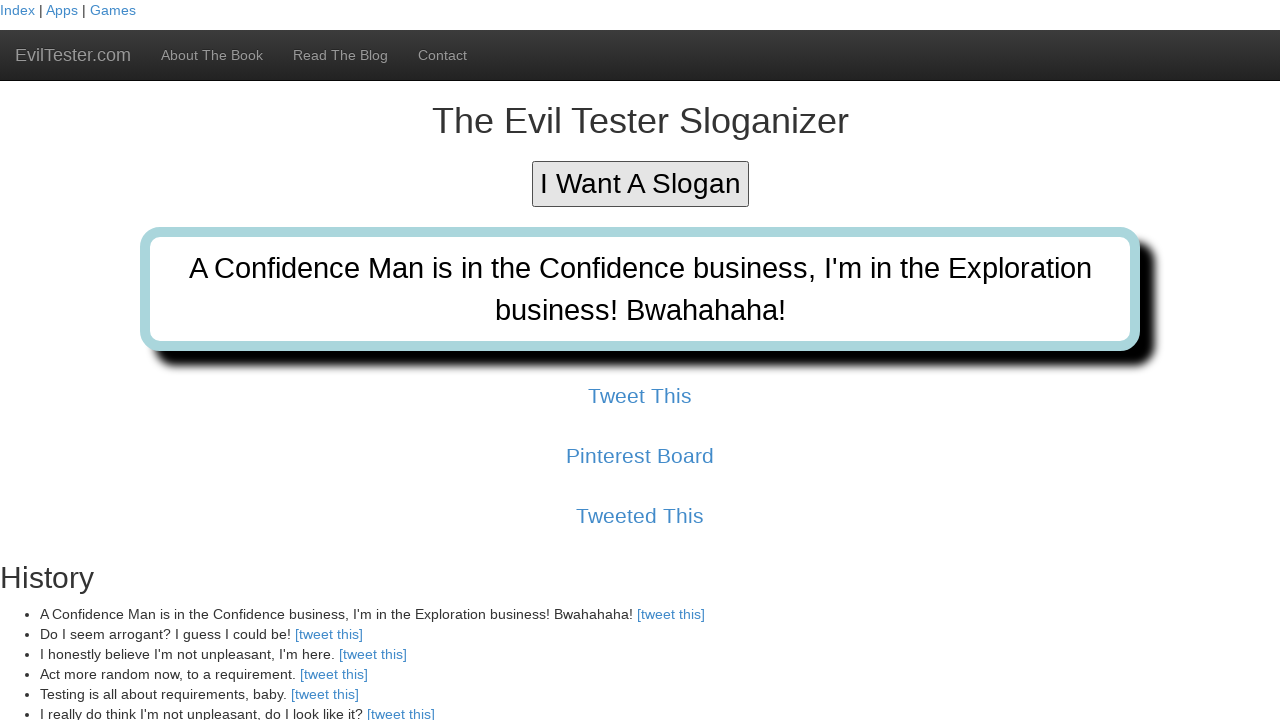

Waited 100ms after click 19
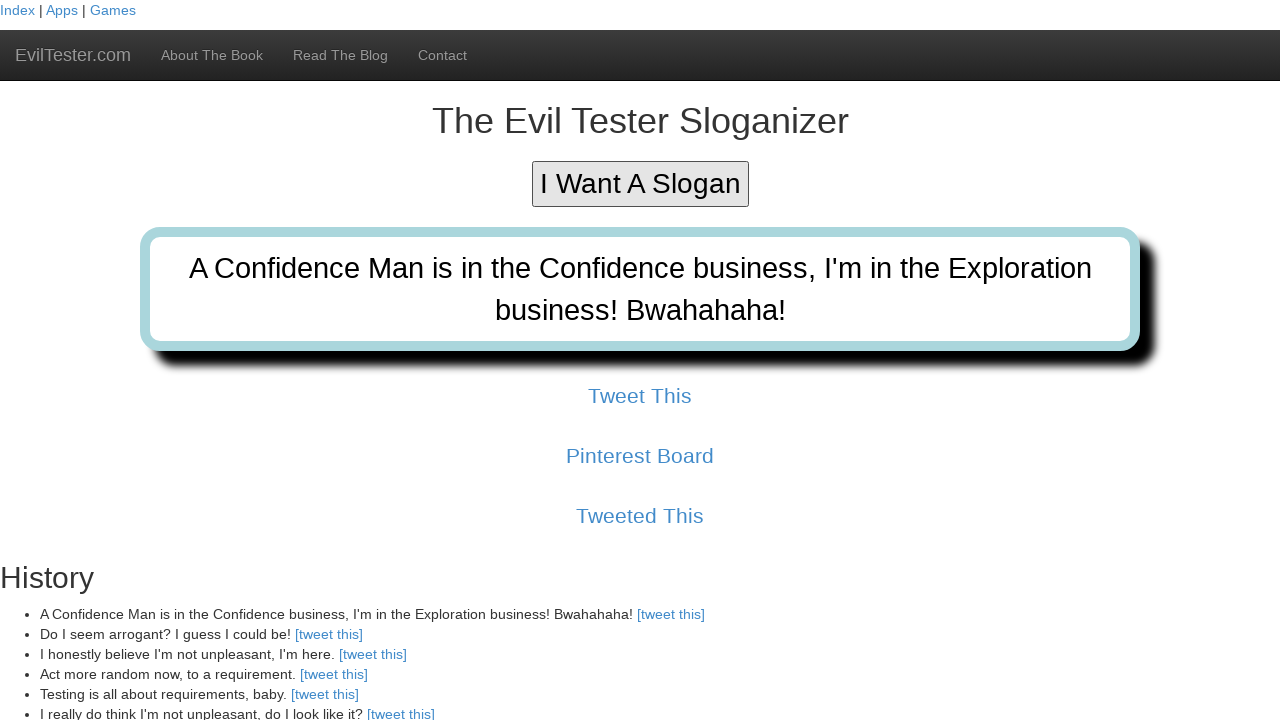

Clicked sloganizer button (click 20 of 22) at (640, 184) on xpath=/html/body/div[2]/button
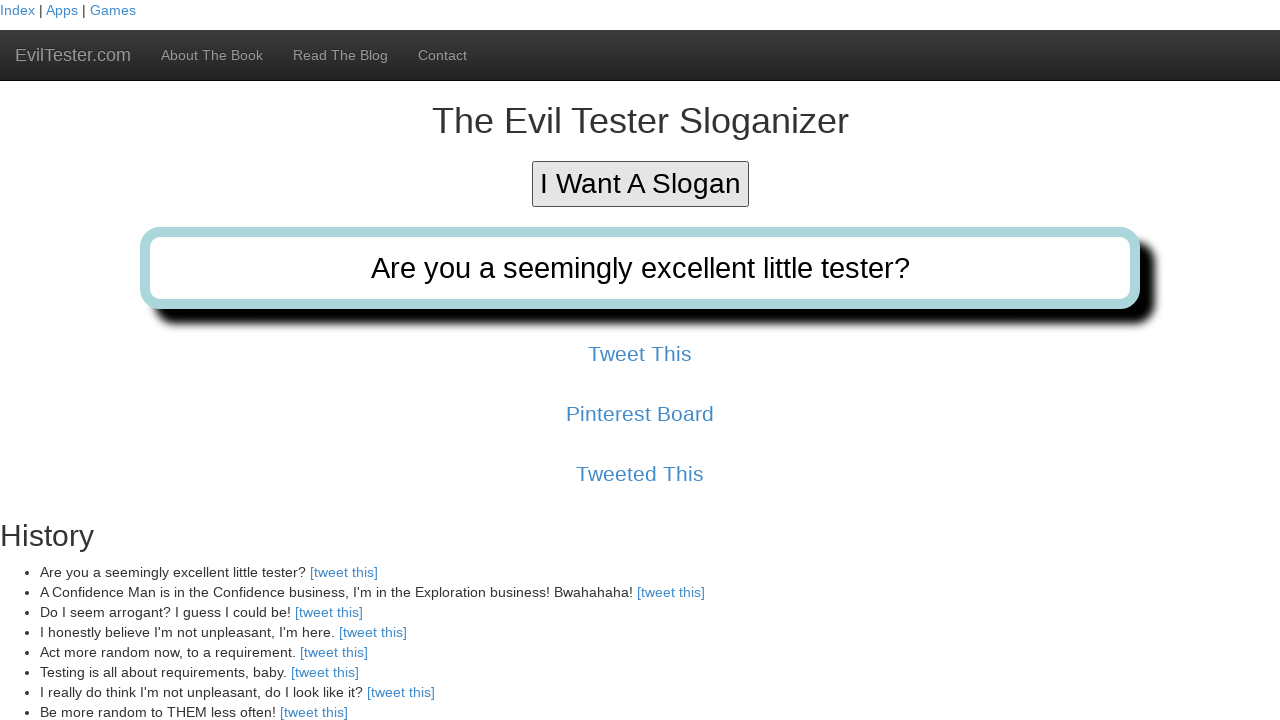

Waited 100ms after click 20
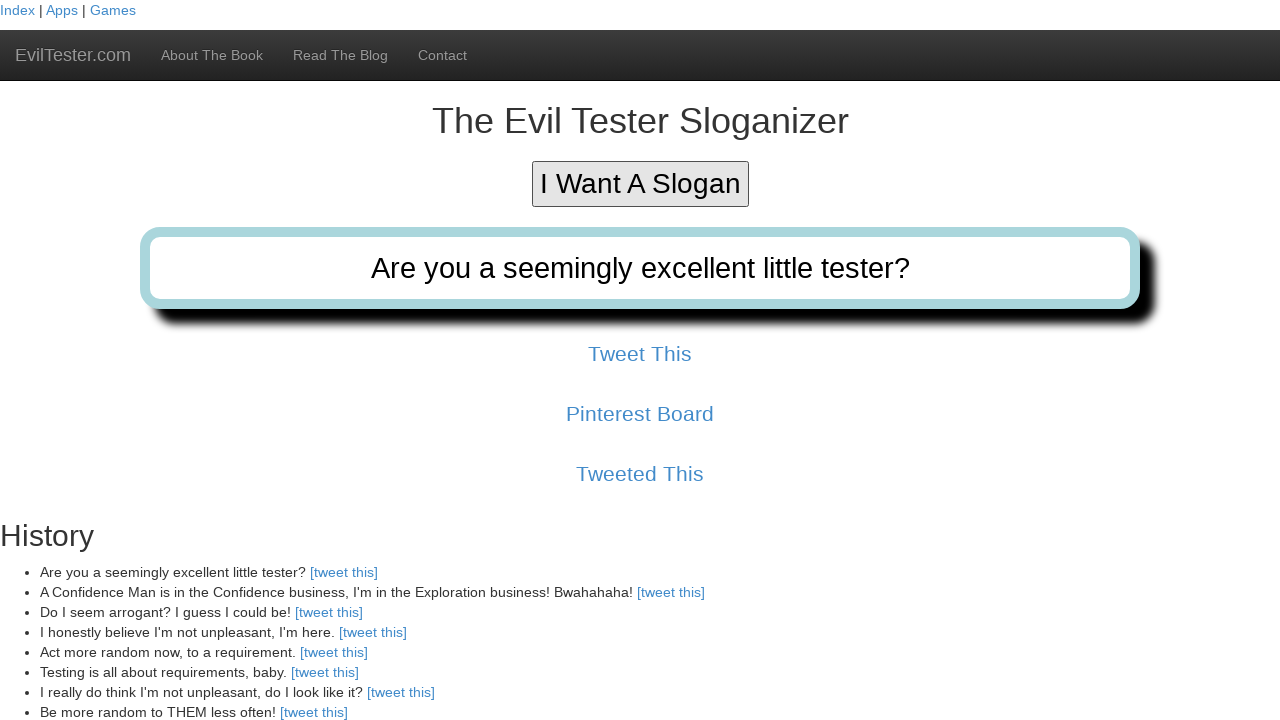

Clicked sloganizer button (click 21 of 22) at (640, 184) on xpath=/html/body/div[2]/button
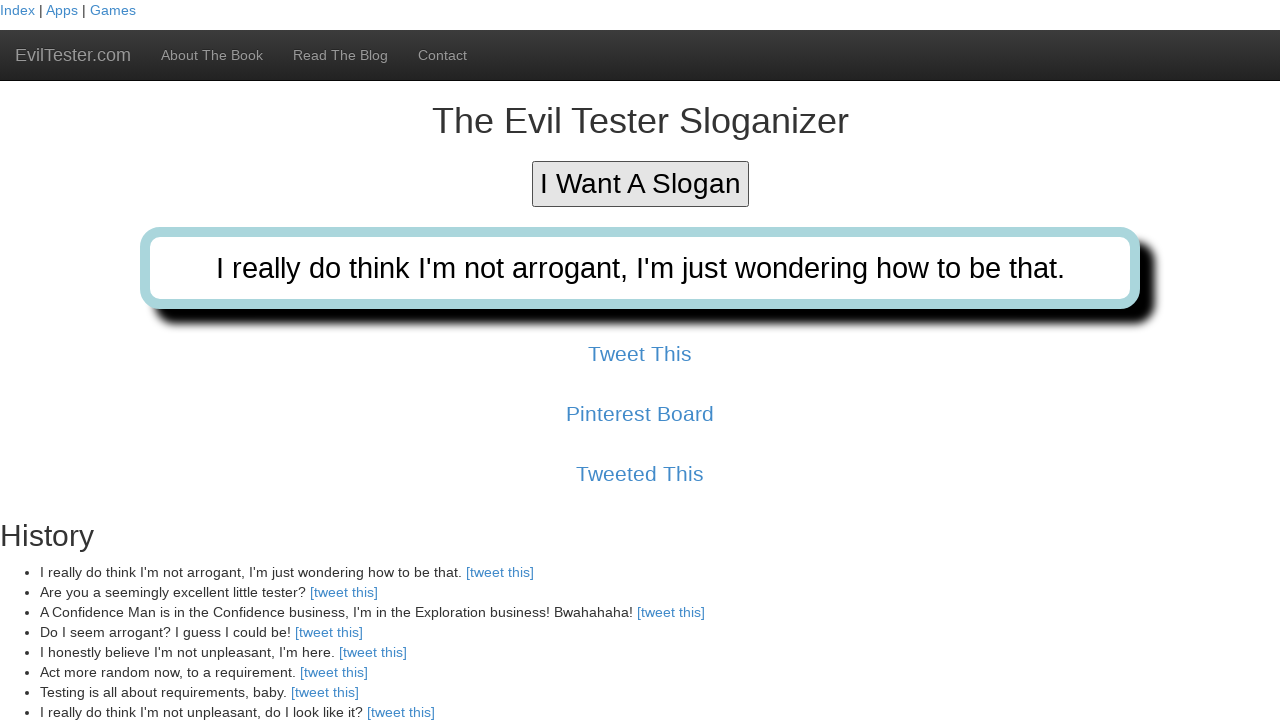

Waited 100ms after click 21
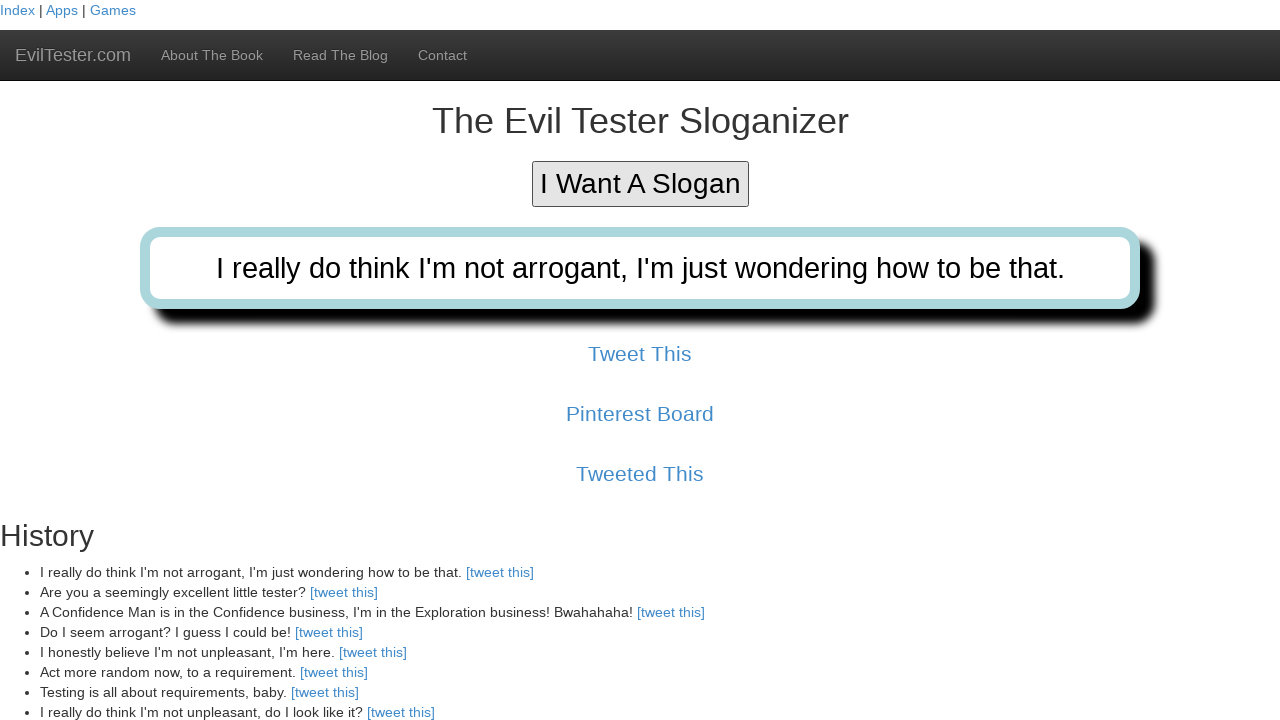

Clicked sloganizer button (click 22 of 22) at (640, 184) on xpath=/html/body/div[2]/button
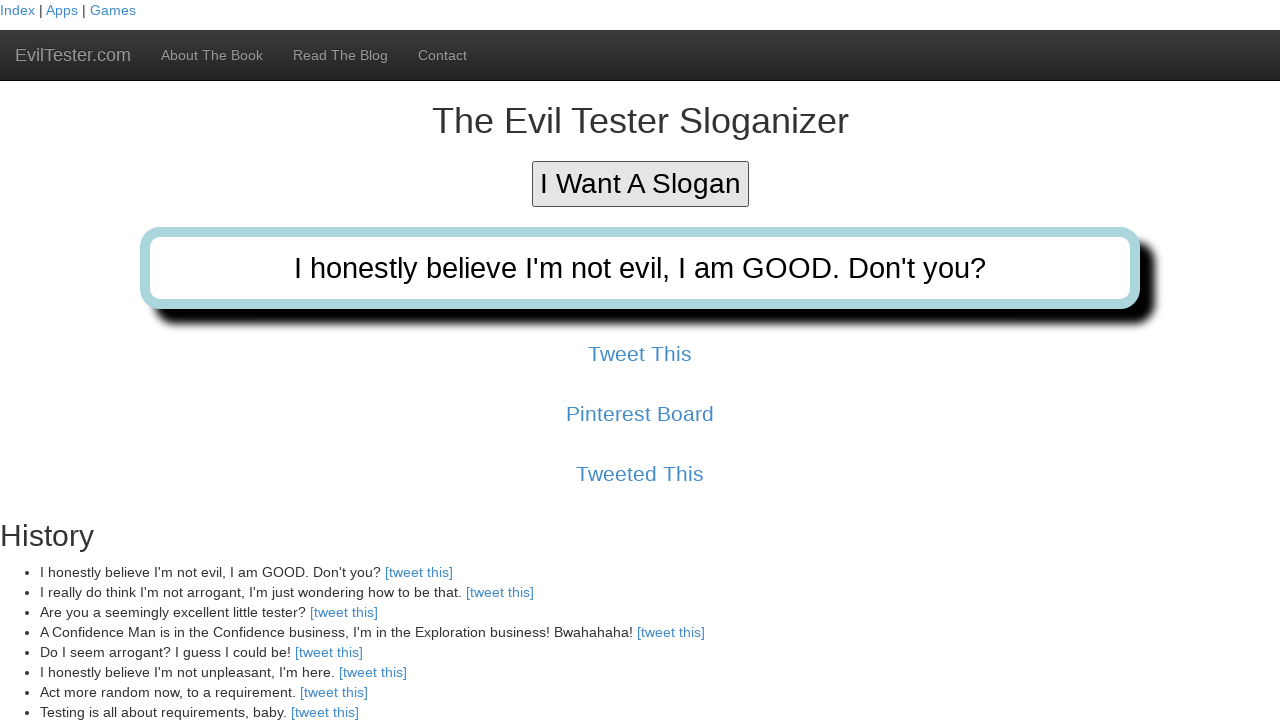

Waited 100ms after click 22
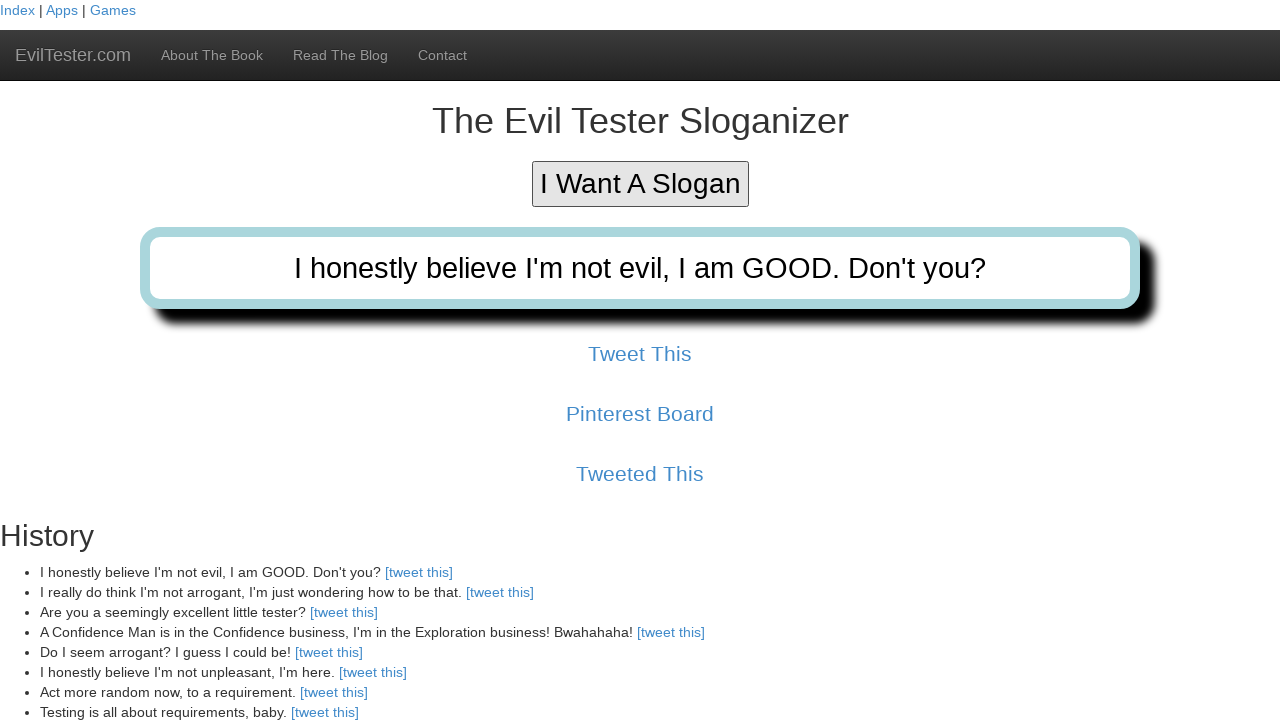

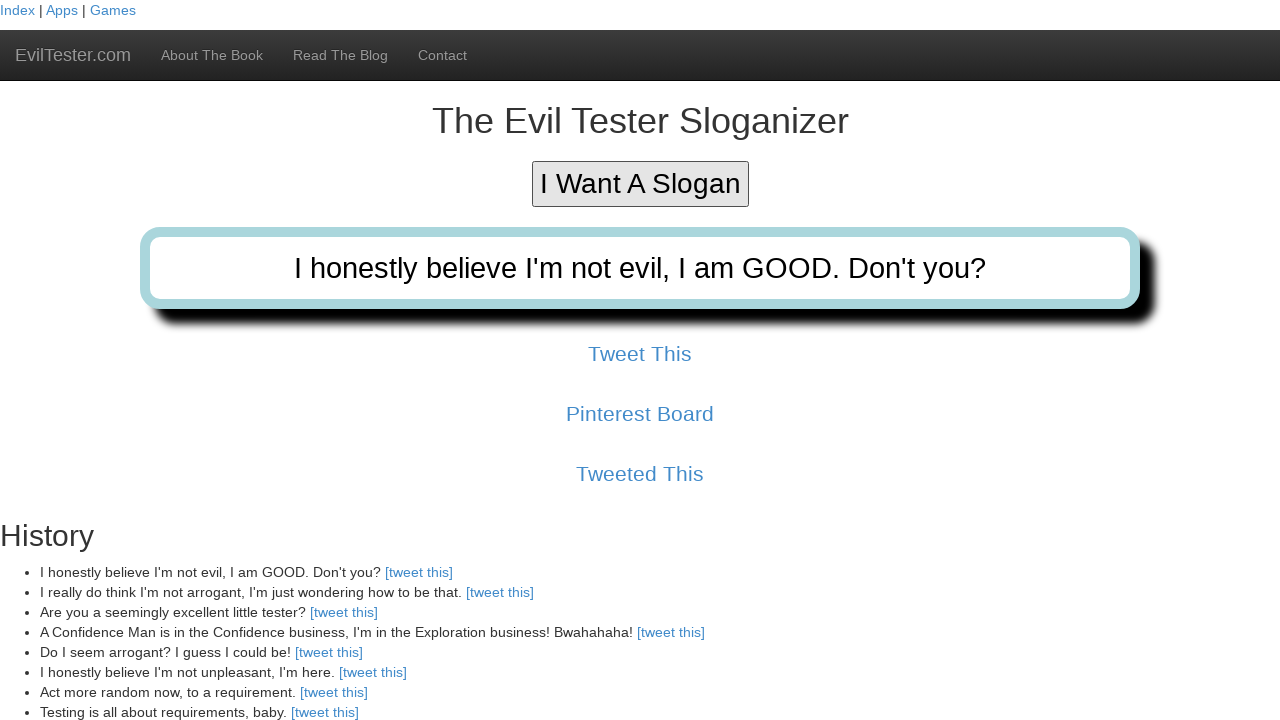